Tests the search functionality on Hong Kong 1823 government website by searching for numbers, spaces, and Chinese text ("港車北上"), verifying search results, clicking on a result, scrolling through the page, opening an external link in a new tab, and completing a feedback survey.

Starting URL: https://www.1823.gov.hk/tc

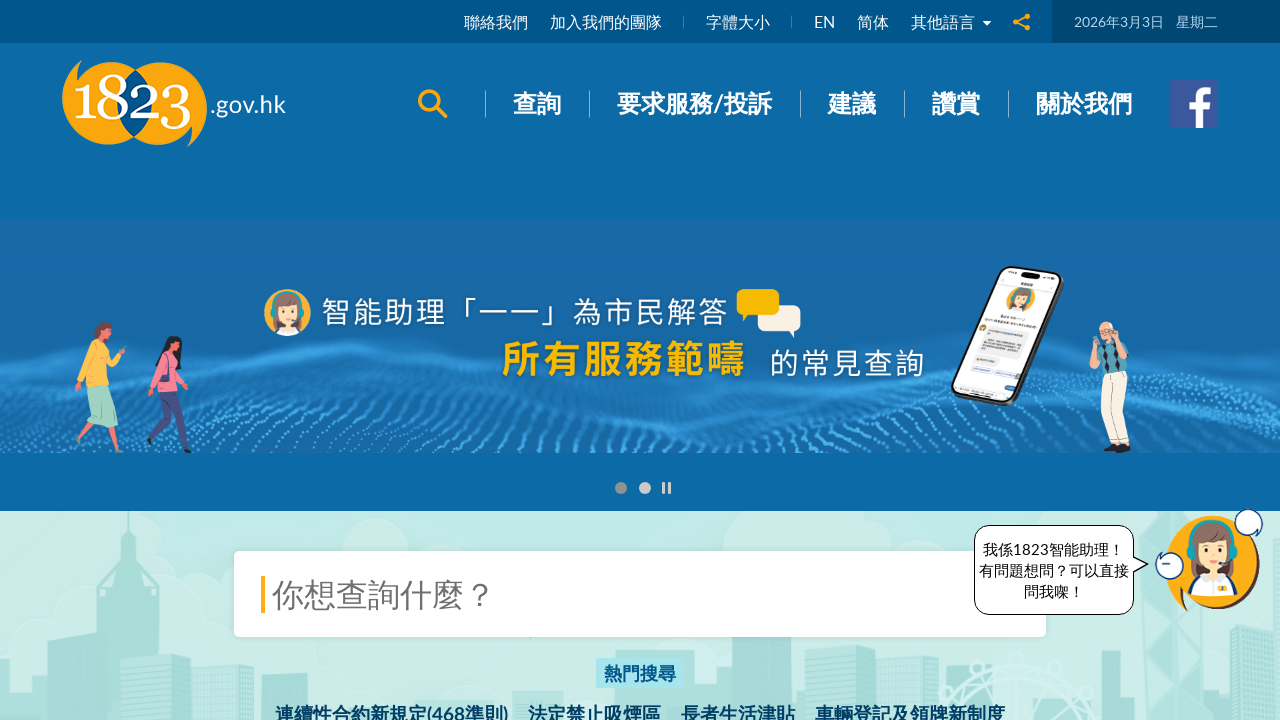

Page loaded (domcontentloaded)
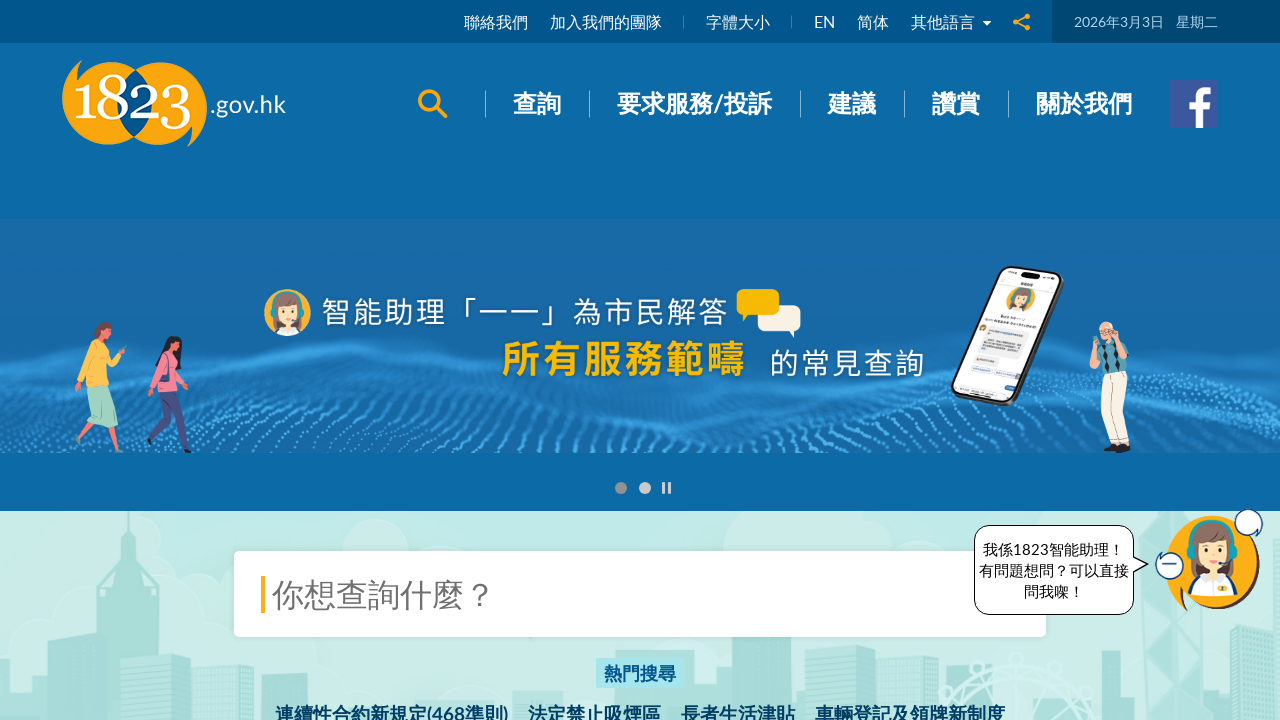

Clicked search icon at (432, 104) on xpath=//span[@class='ico ico--search']
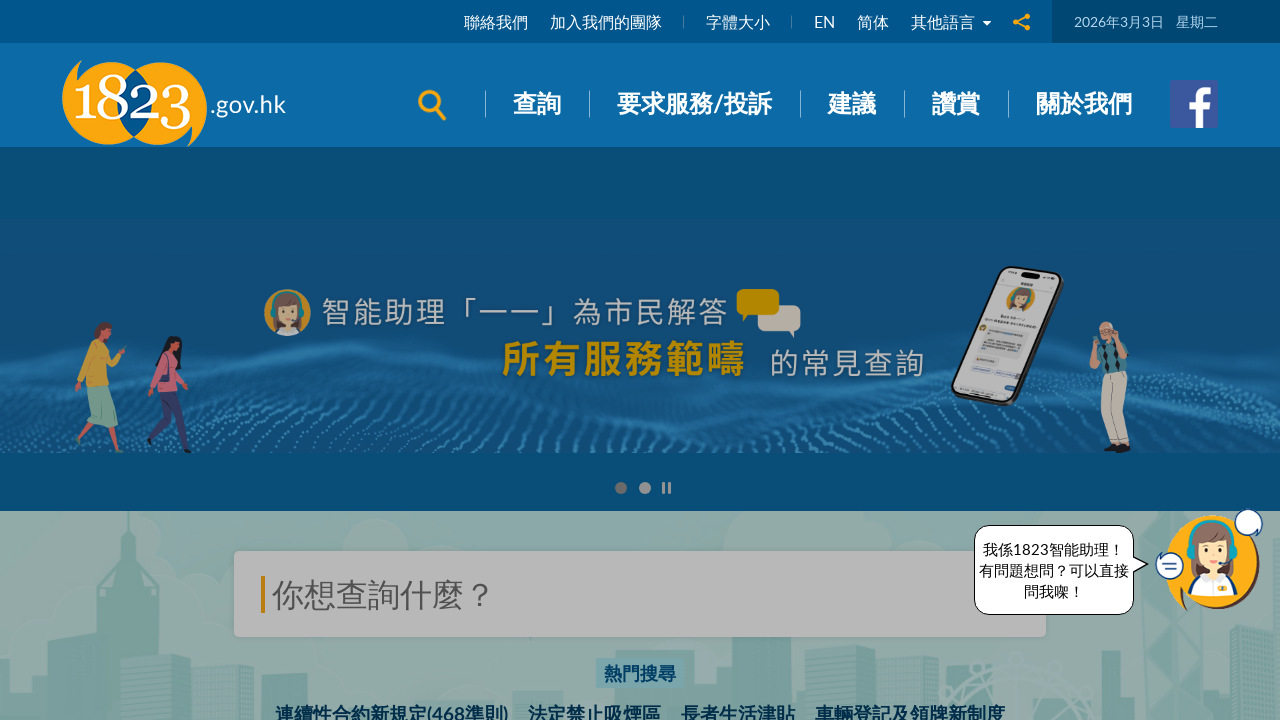

Clicked search bar at (640, 253) on xpath=//div[@class='panel-body']//input[@placeholder='你想查詢什麼？']
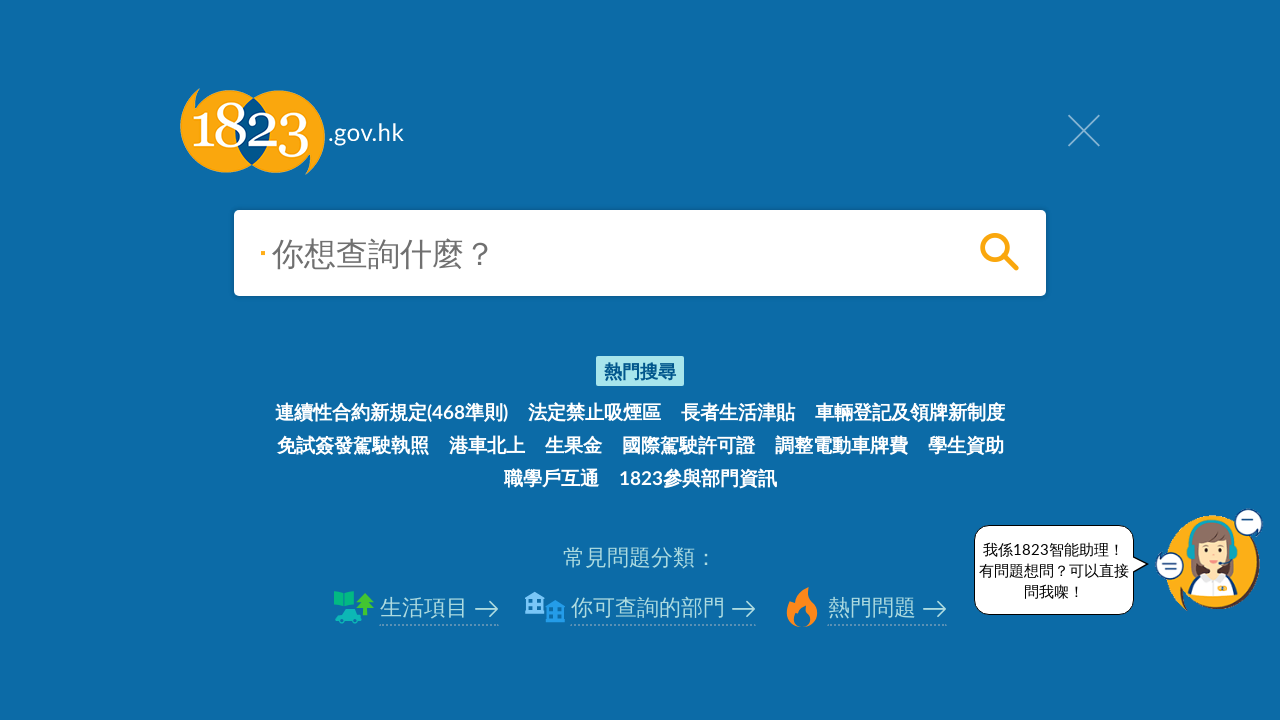

Entered numbers '12345' in search bar on xpath=//div[@class='panel-body']//input[@placeholder='你想查詢什麼？']
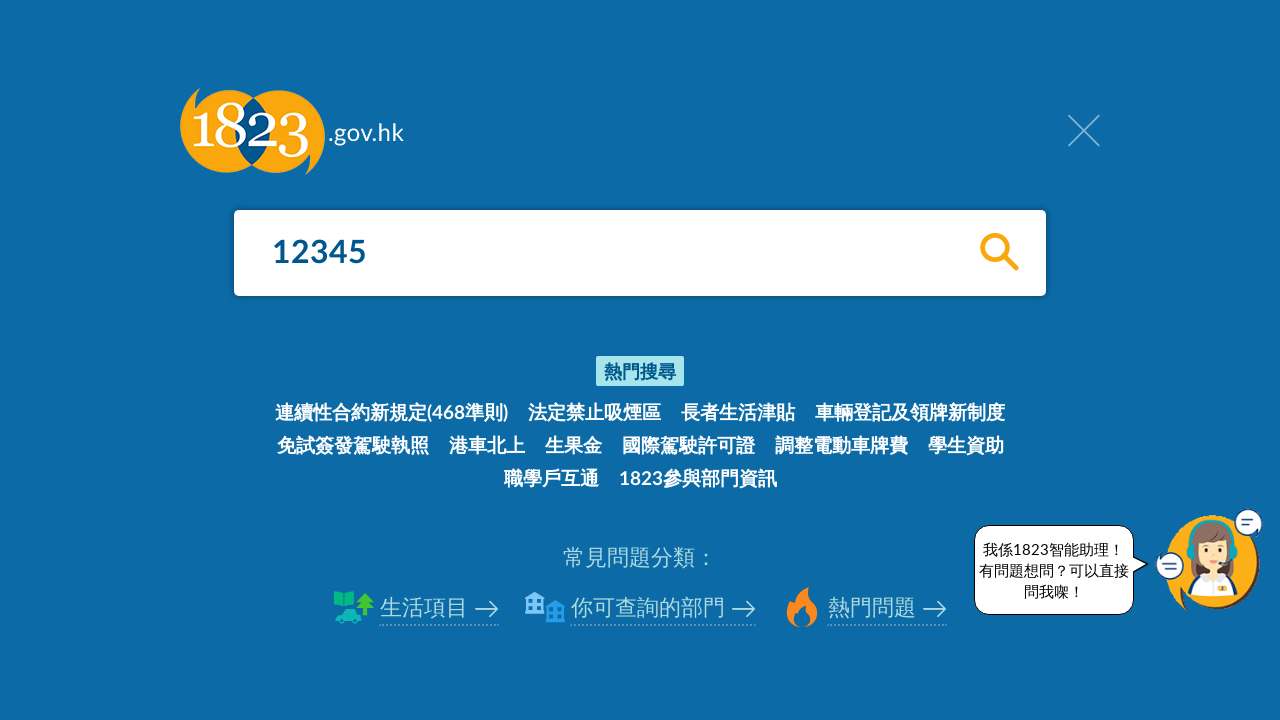

Clicked search button to search for '12345' at (999, 252) on xpath=//div[@class='panel-body']//span[@class='search-btn search-btn--lg ico ico
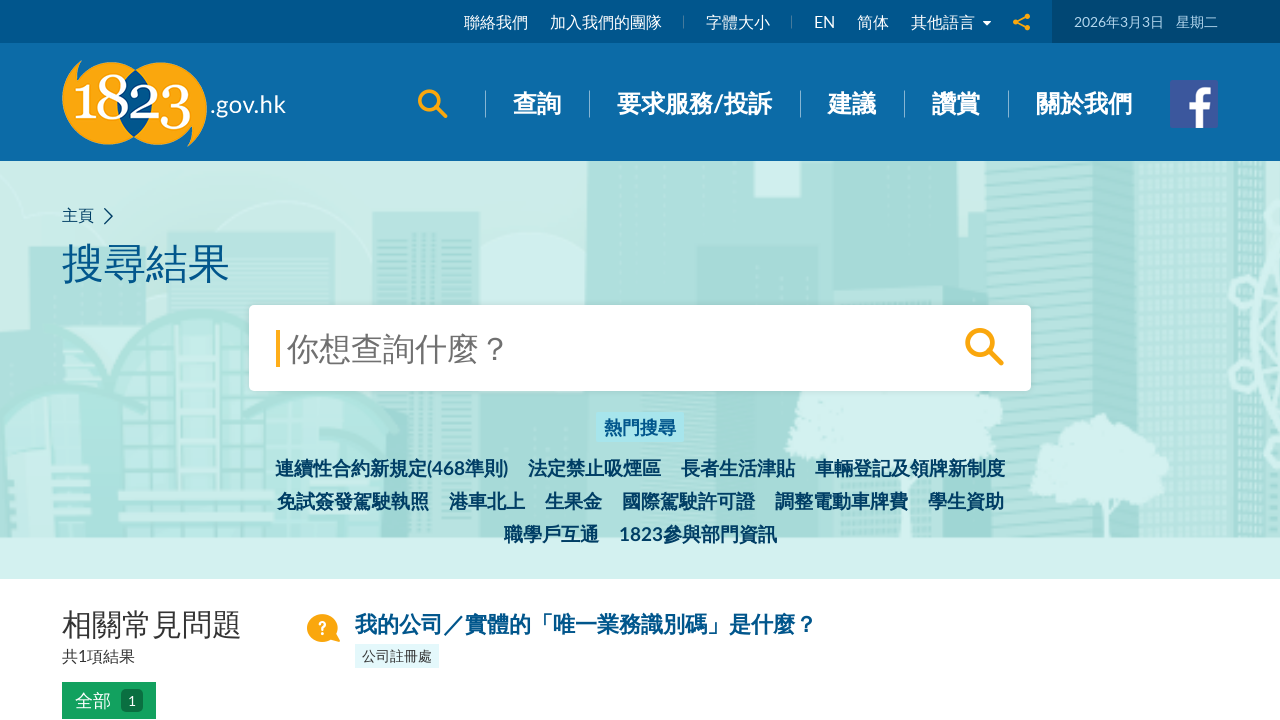

Navigated to search results for '12345'
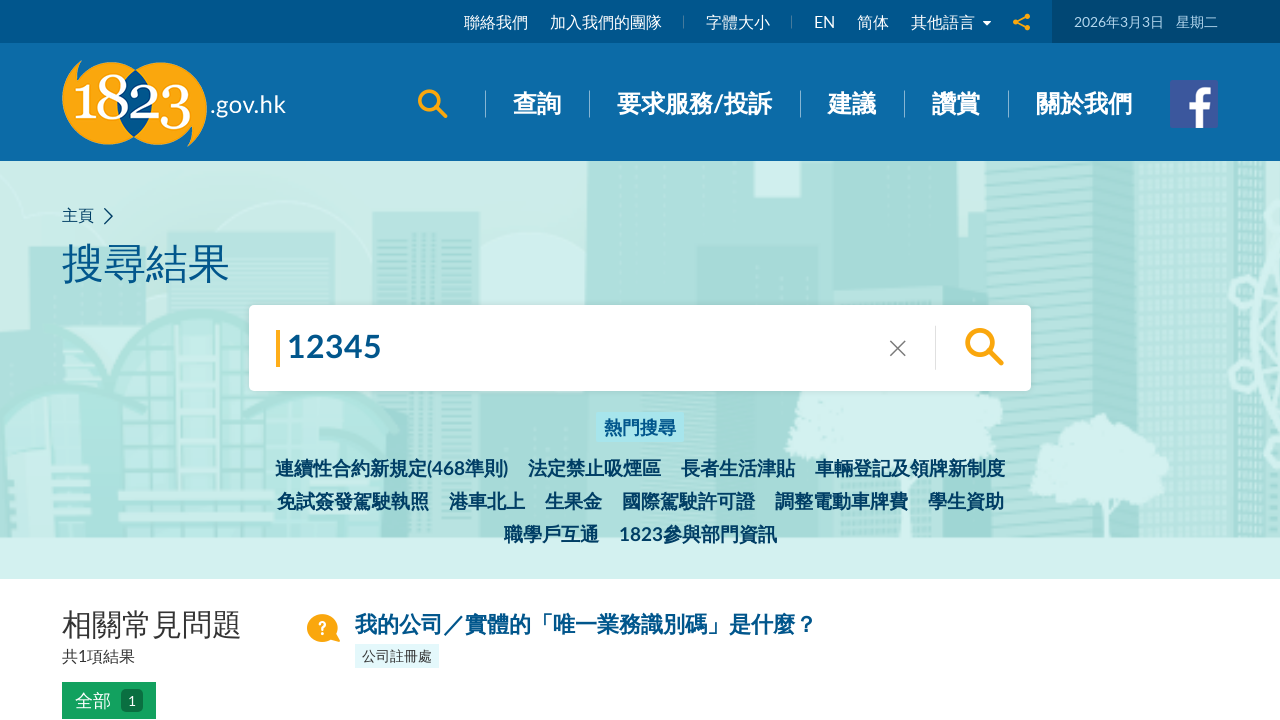

Search results page body loaded
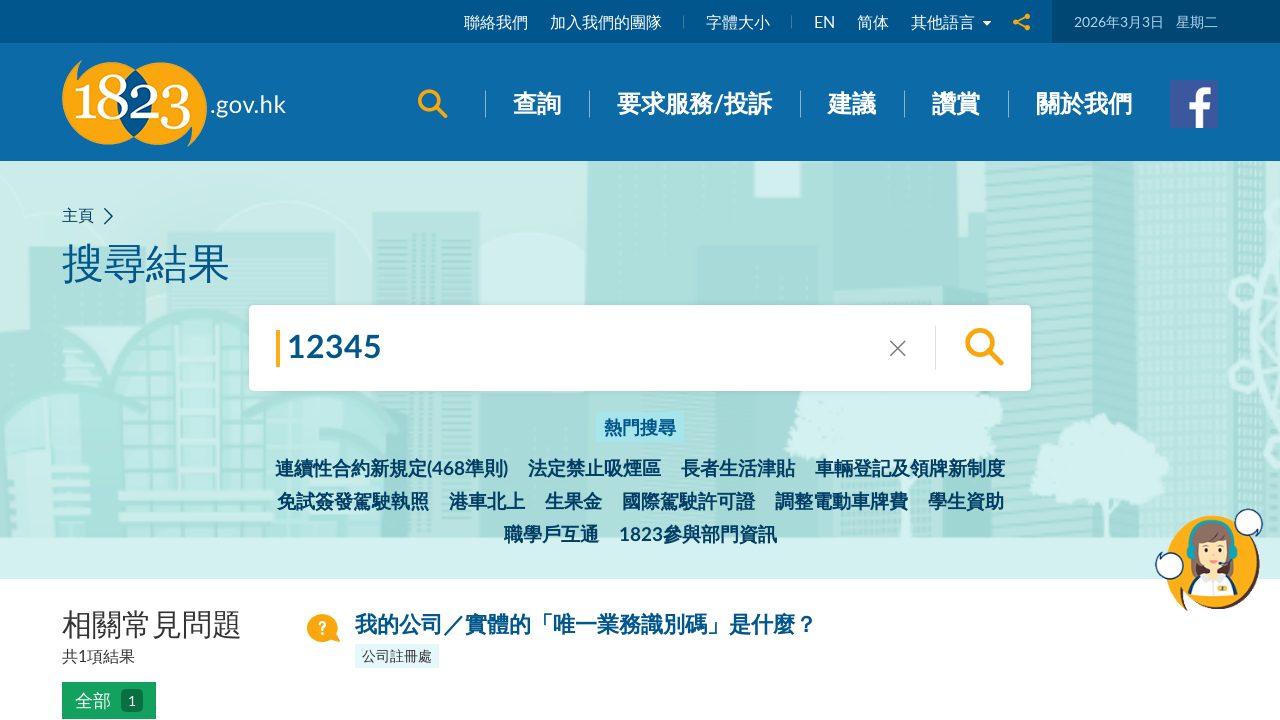

Navigated back to homepage
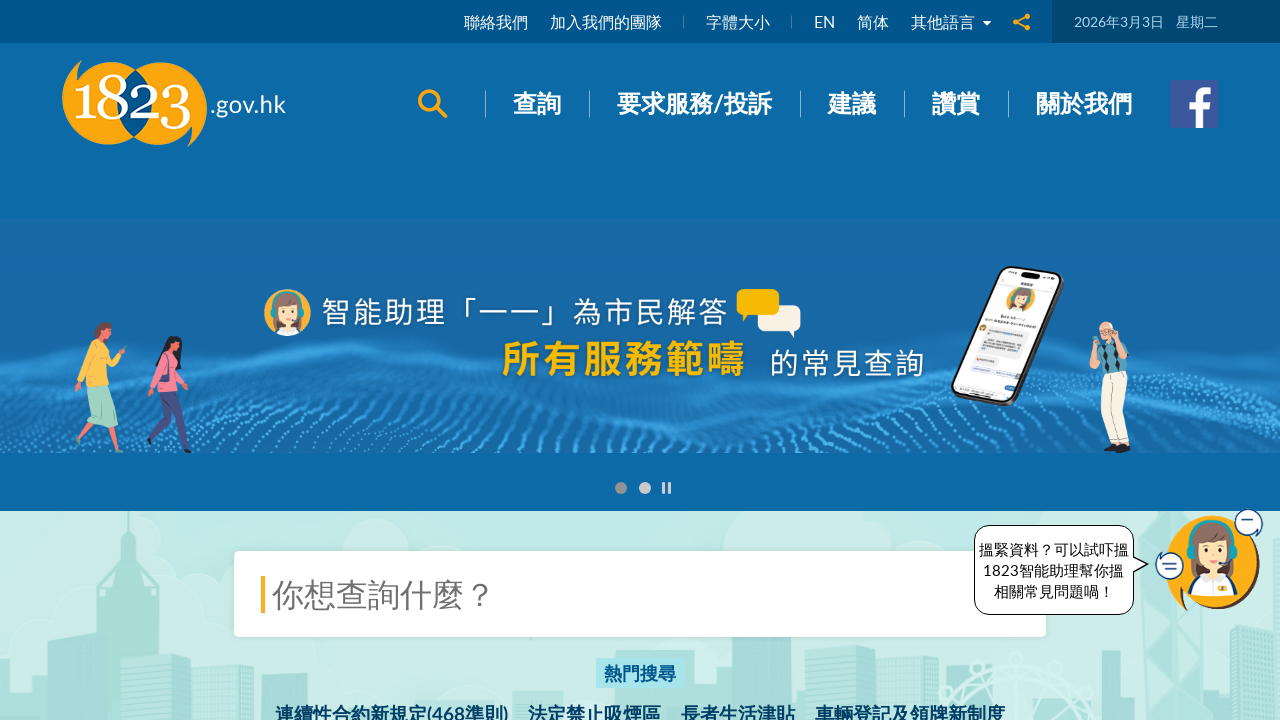

Homepage loaded (domcontentloaded)
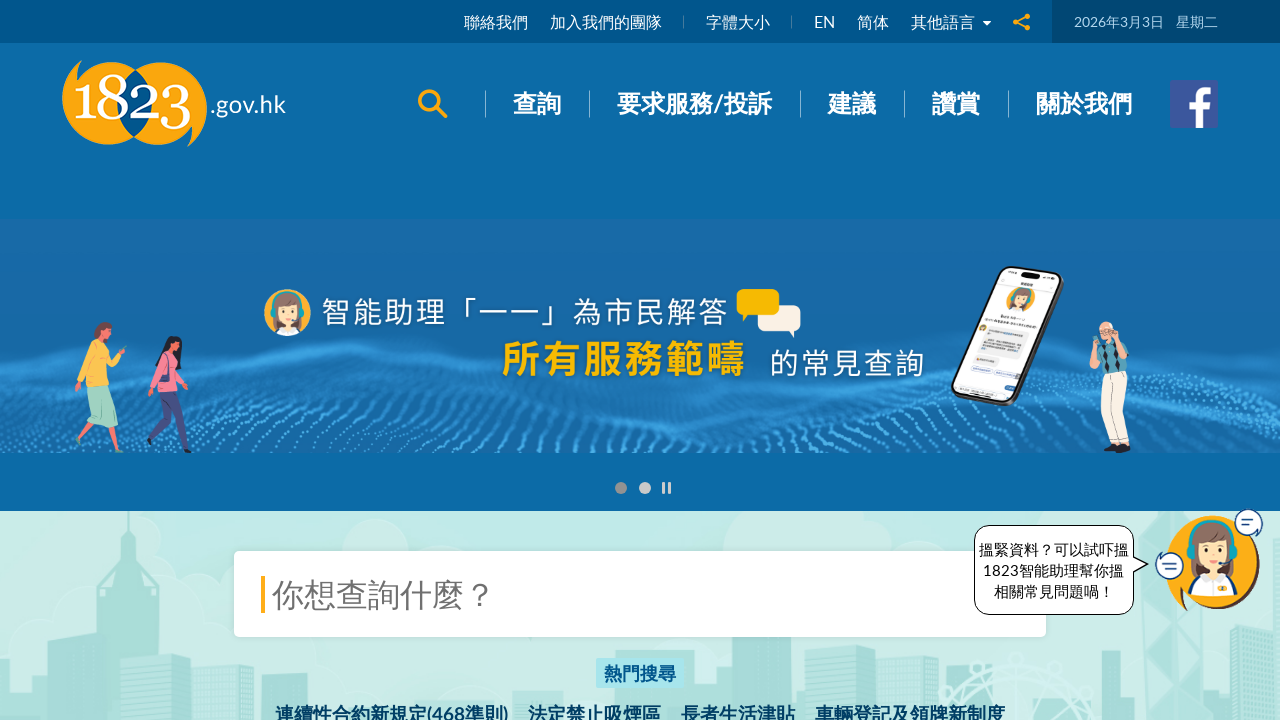

Clicked search icon again at (432, 104) on xpath=//span[@class='ico ico--search']
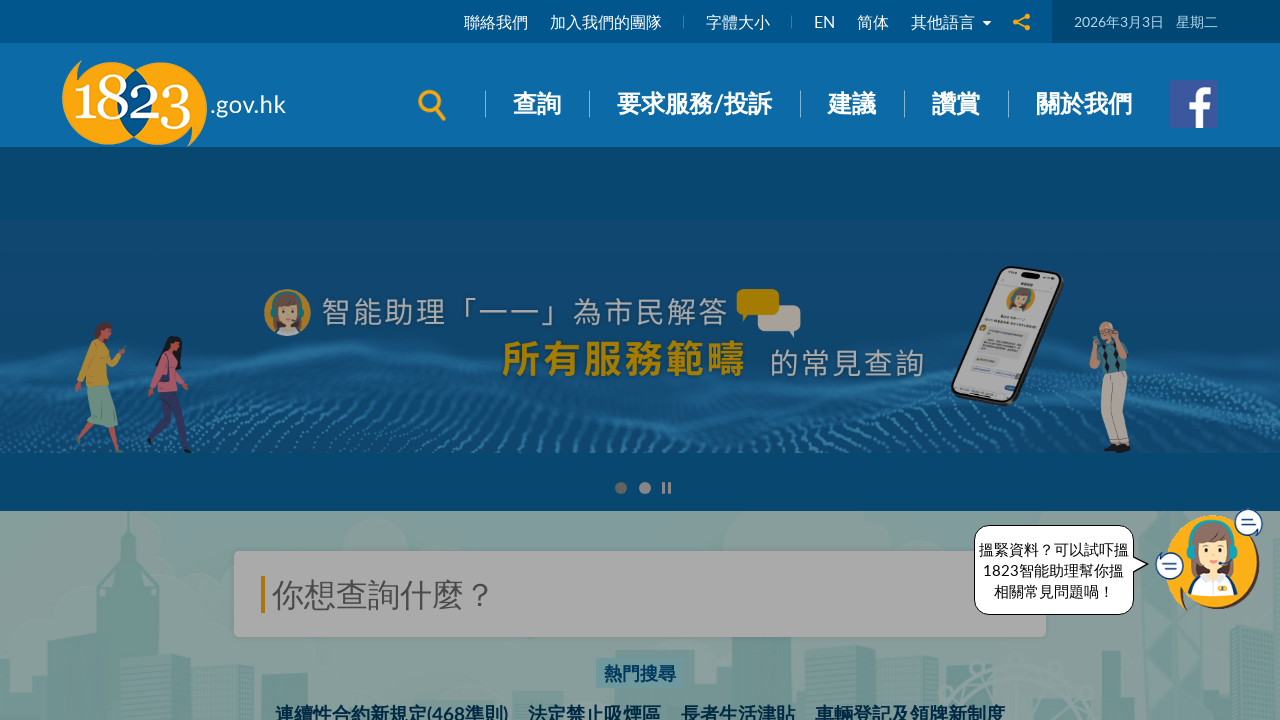

Search bar appeared
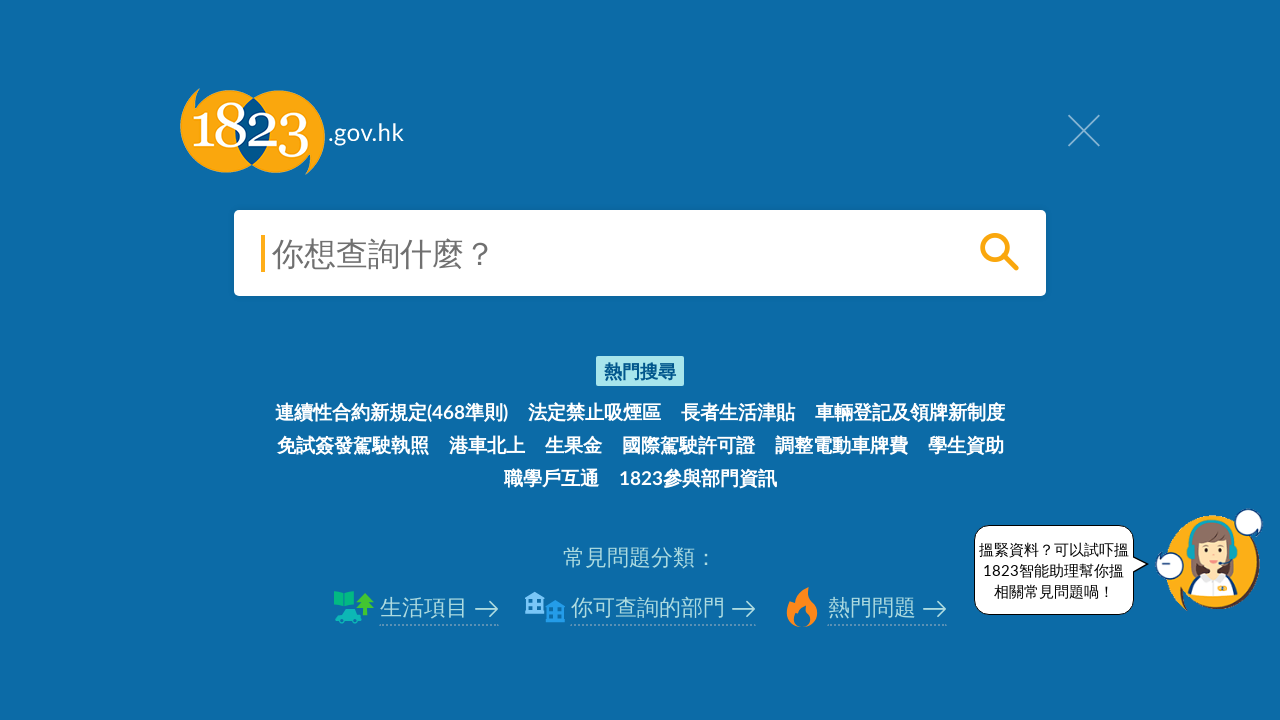

Clicked search bar again at (640, 253) on xpath=//div[@class='panel-body']//input[@placeholder='你想查詢什麼？']
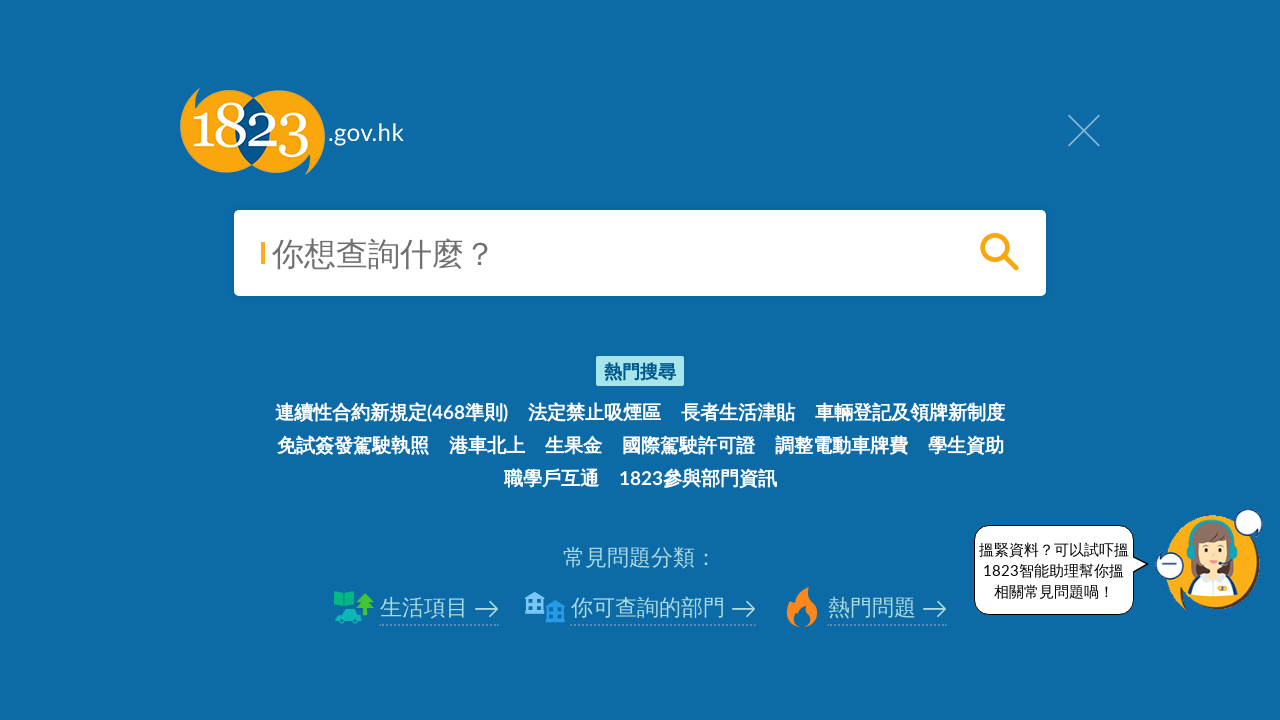

Entered spaces in search bar on xpath=//div[@class='panel-body']//input[@placeholder='你想查詢什麼？']
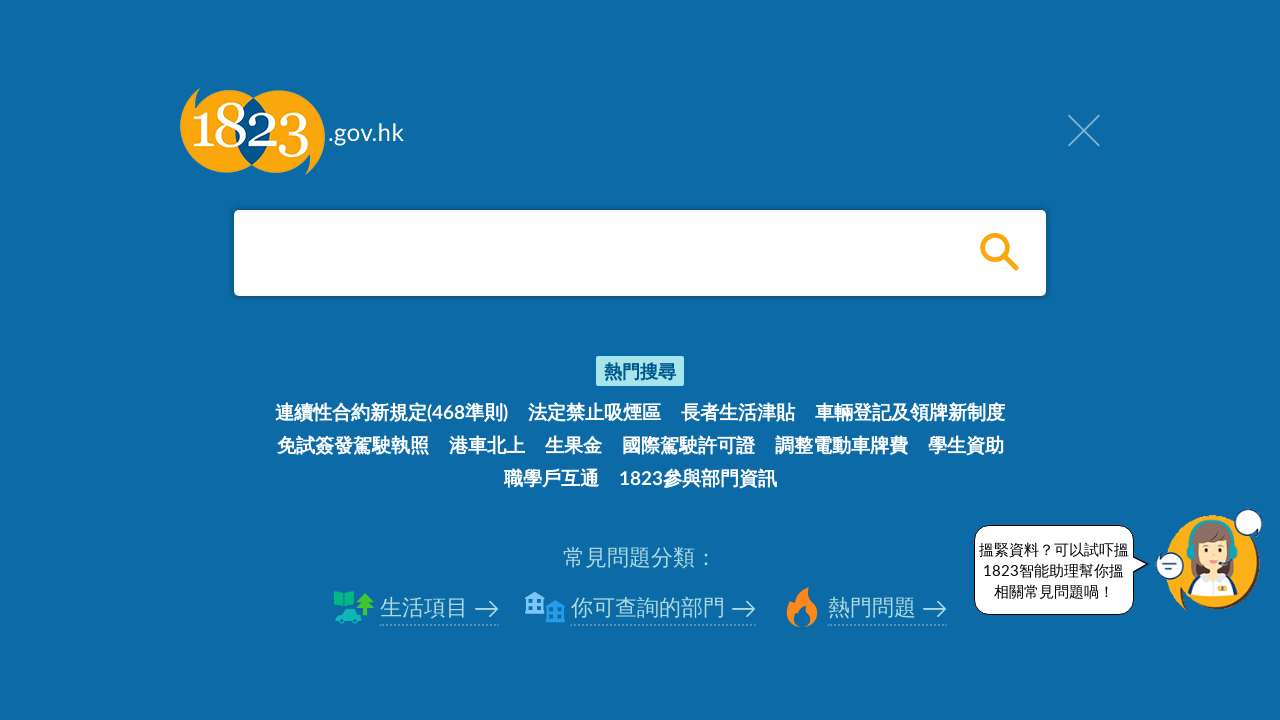

Clicked search button to search for spaces at (999, 252) on xpath=//div[@class='panel-body']//span[@class='search-btn search-btn--lg ico ico
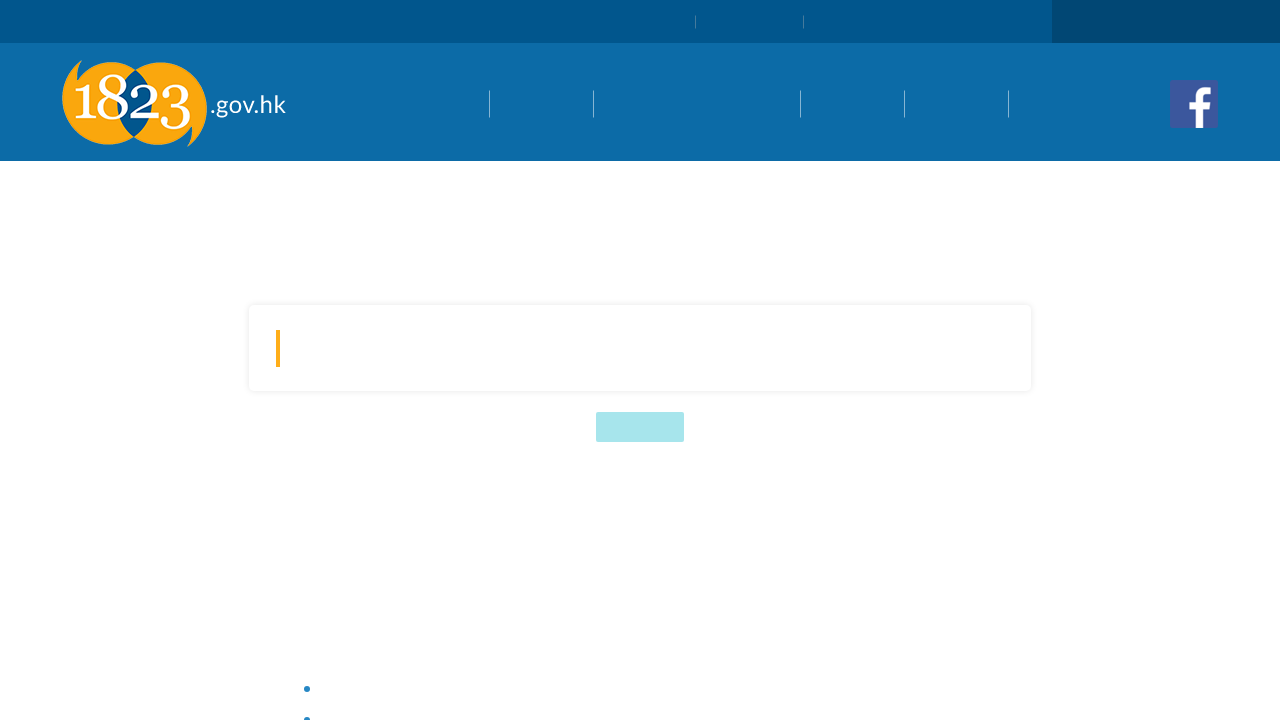

Navigated to search results for spaces
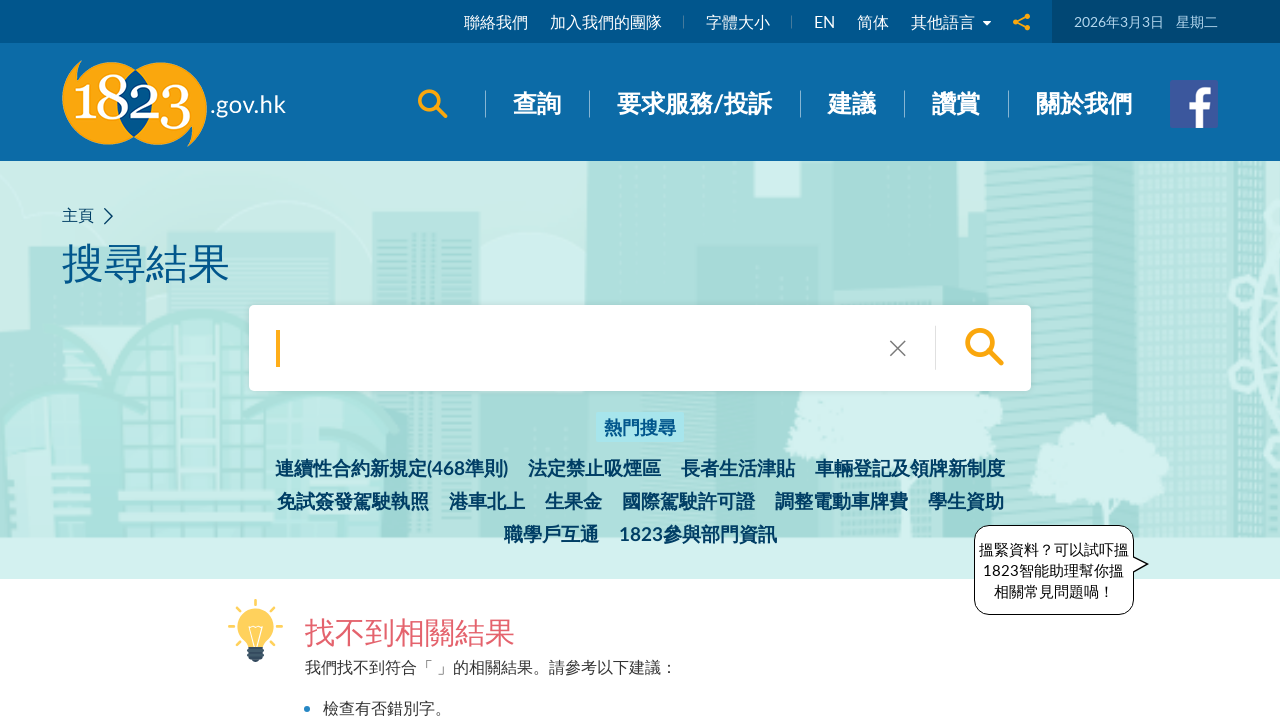

Search results page body loaded for spaces search
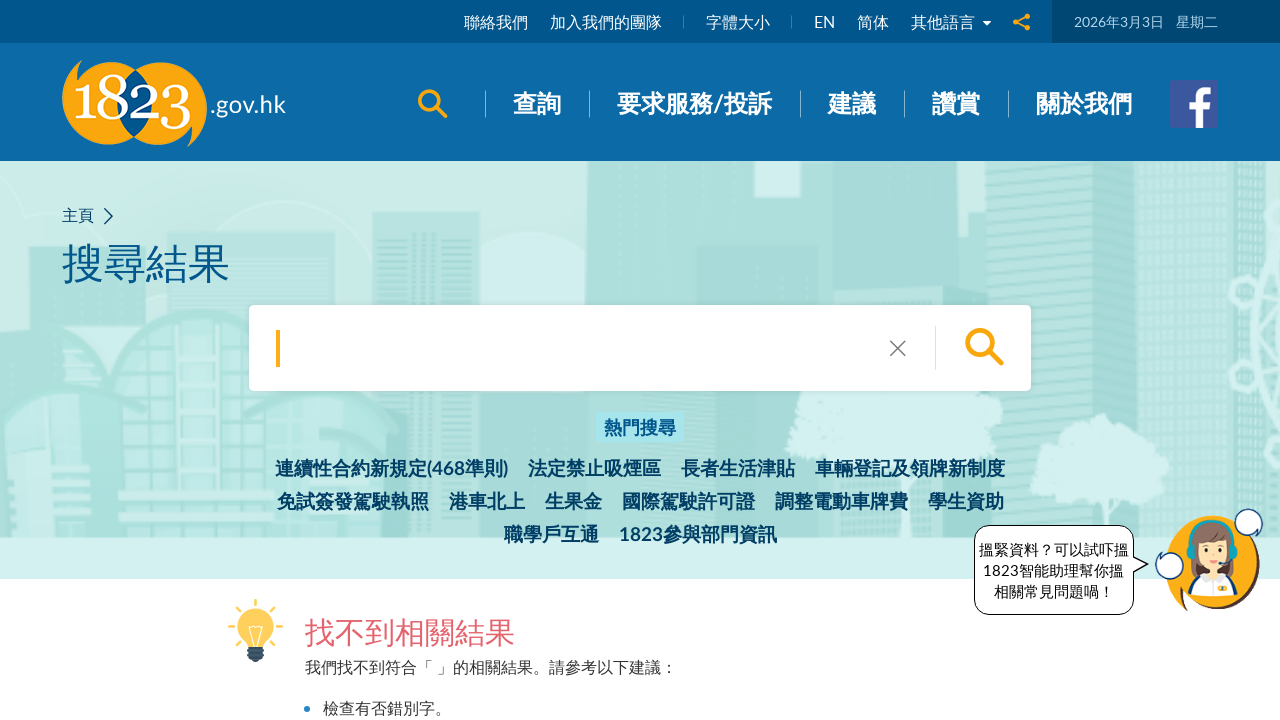

Navigated back to homepage
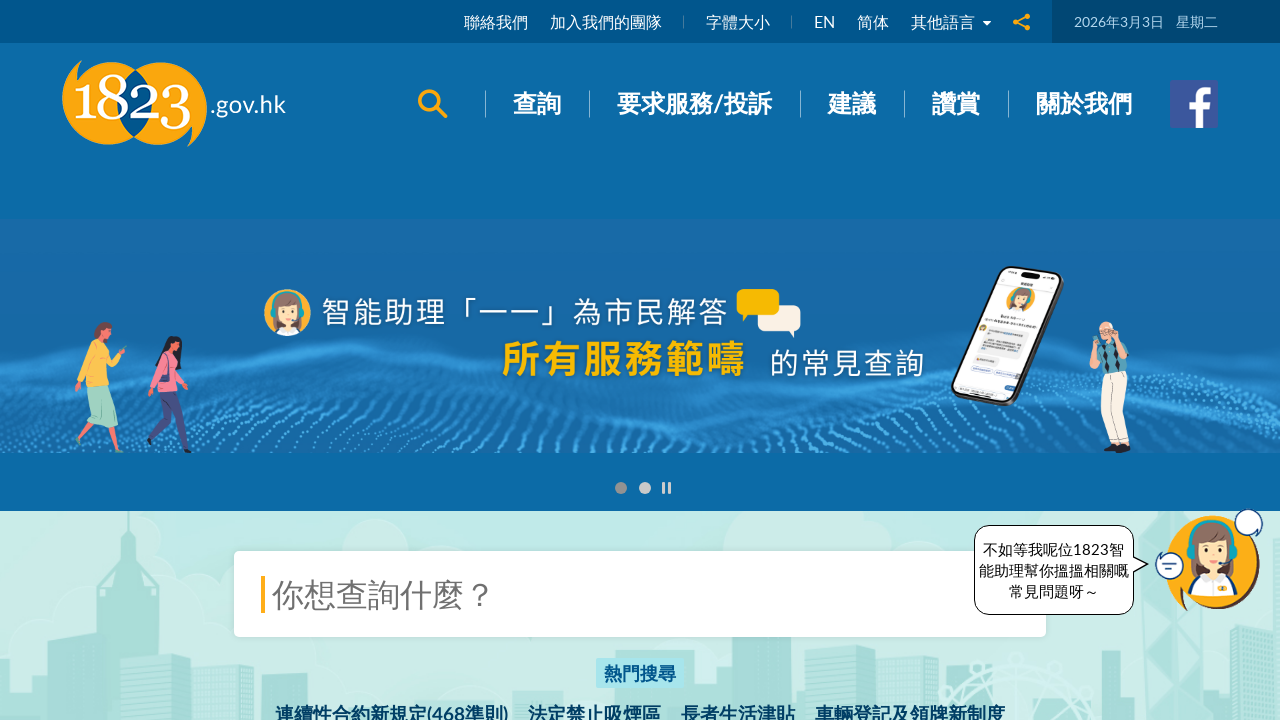

Homepage loaded (domcontentloaded)
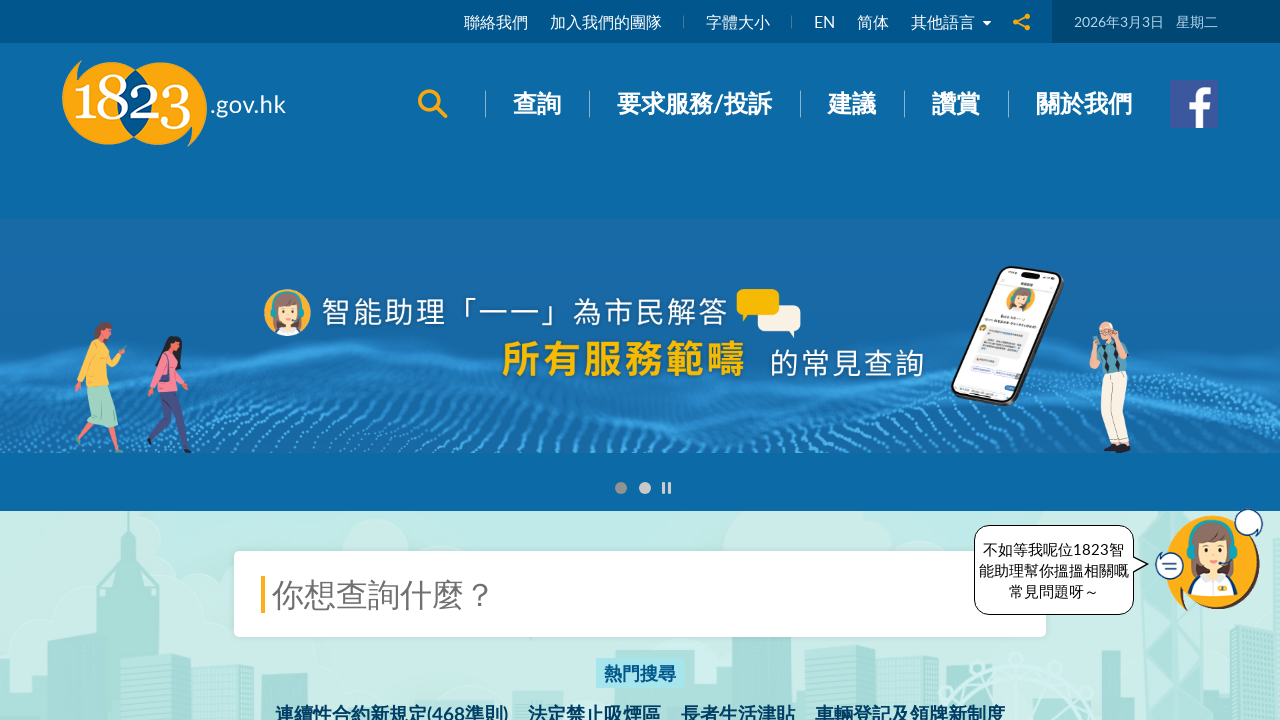

Clicked search icon for third test at (432, 104) on xpath=//span[@class='ico ico--search']
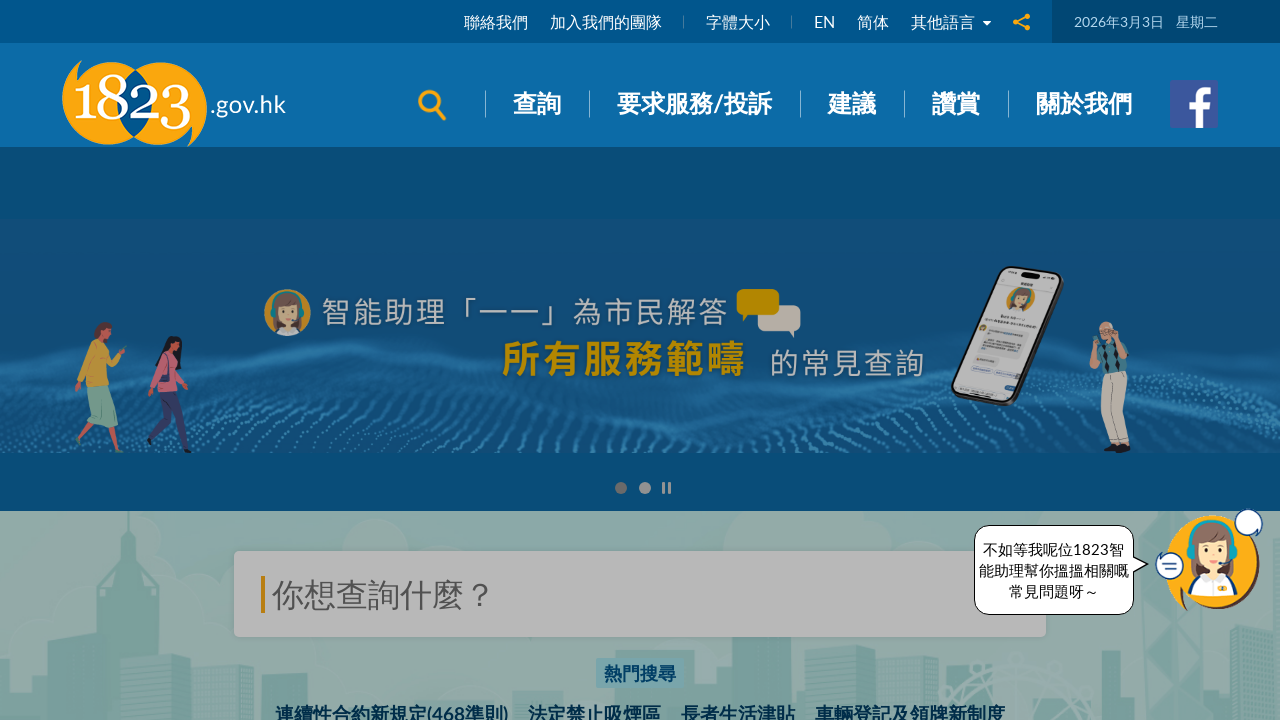

Search bar appeared
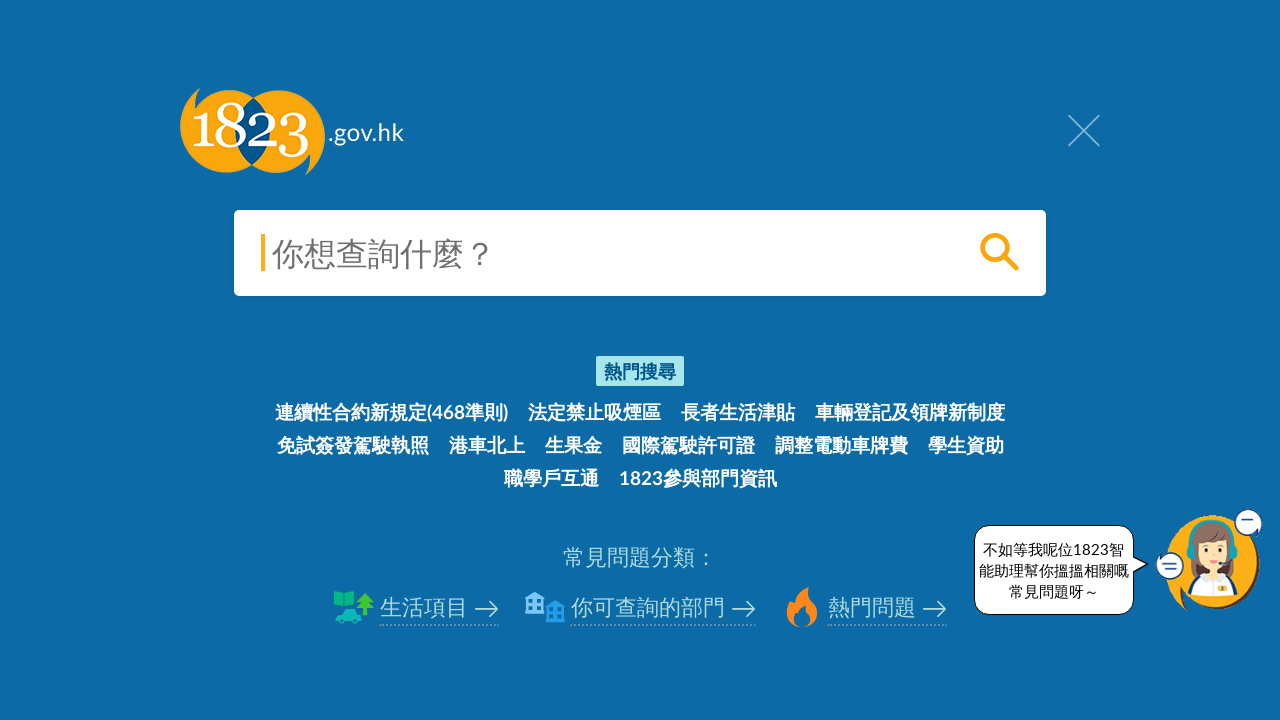

Clicked search bar for third test at (640, 253) on xpath=//div[@class='panel-body']//input[@placeholder='你想查詢什麼？']
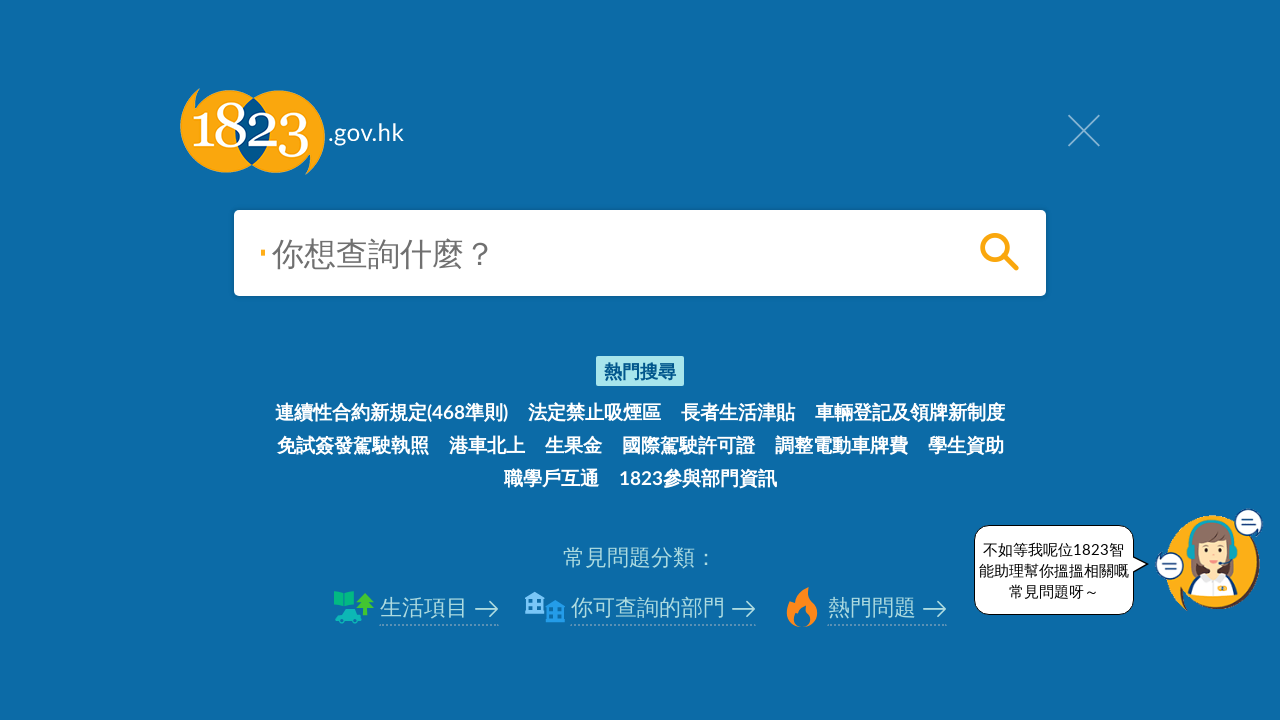

Entered Chinese text '港車北上' in search bar on xpath=//div[@class='panel-body']//input[@placeholder='你想查詢什麼？']
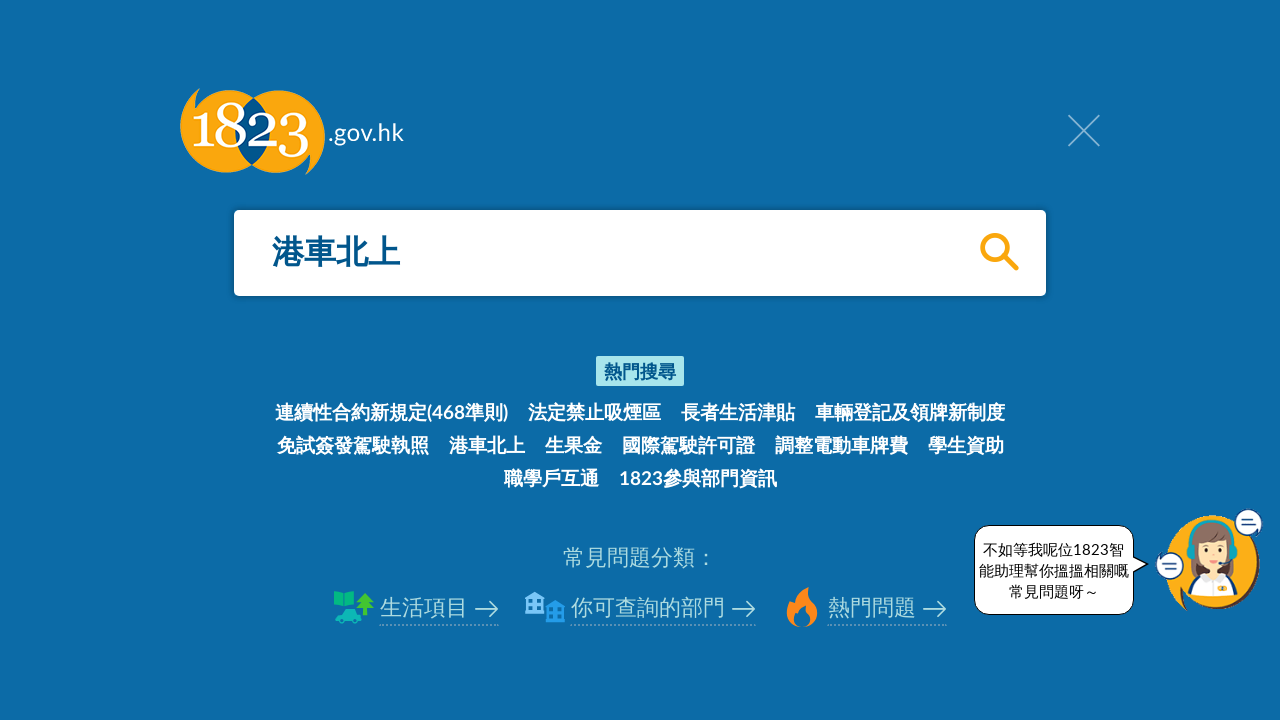

Clicked search button to search for '港車北上' at (999, 252) on xpath=//div[@class='panel-body']//span[@class='search-btn search-btn--lg ico ico
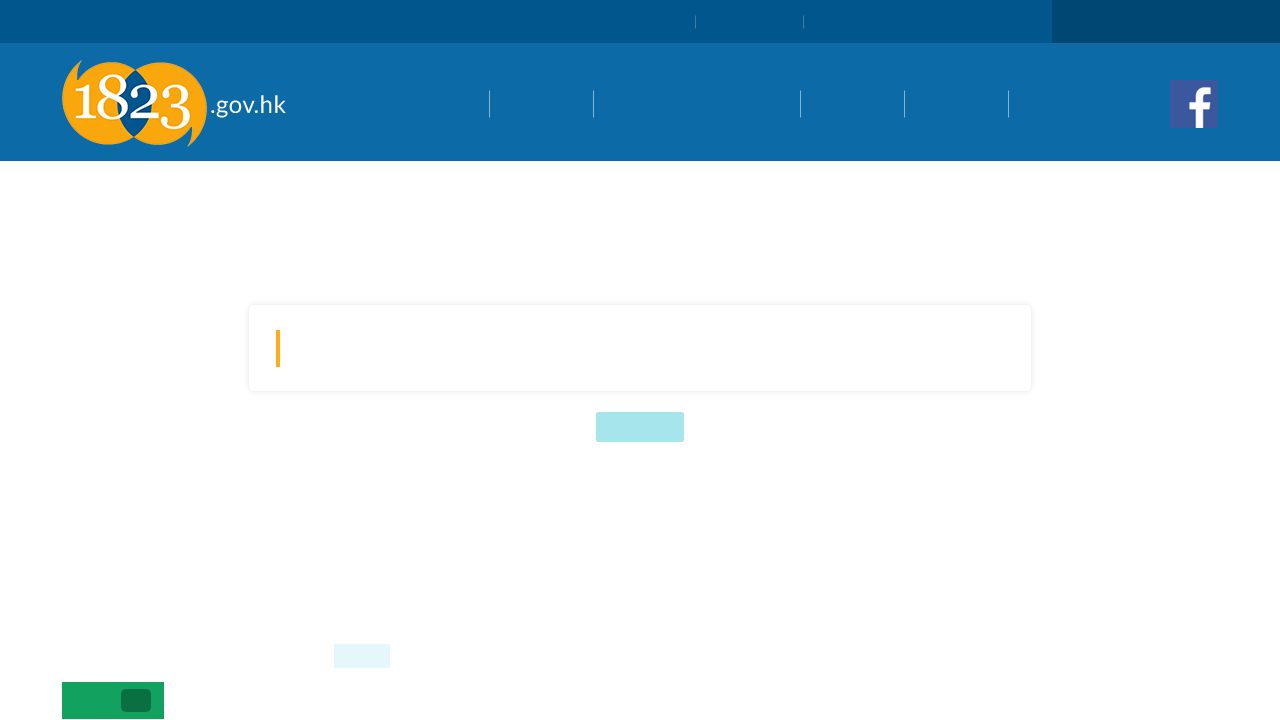

Search result for '港車北上' appeared
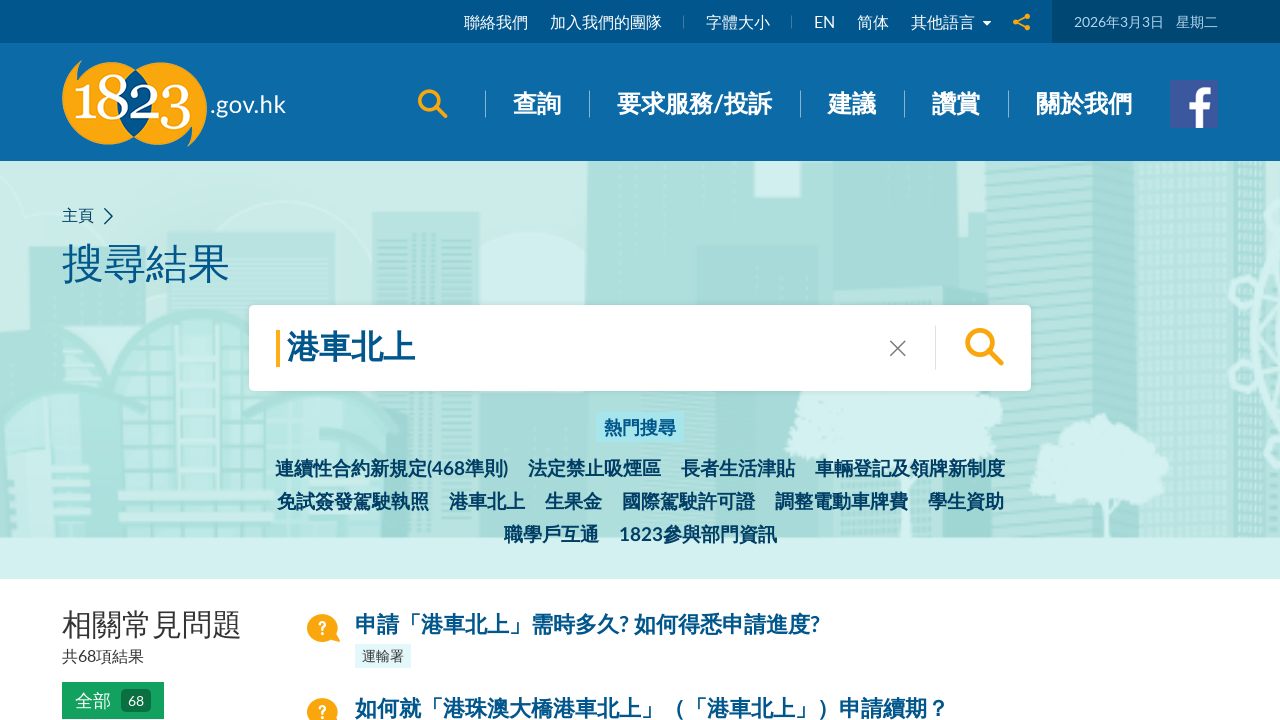

Clicked on search result '如何申請港車北上' at (787, 360) on xpath=//a[contains(text(),'如何申請「港珠澳大橋港車北上」（「港車北上」）？')]
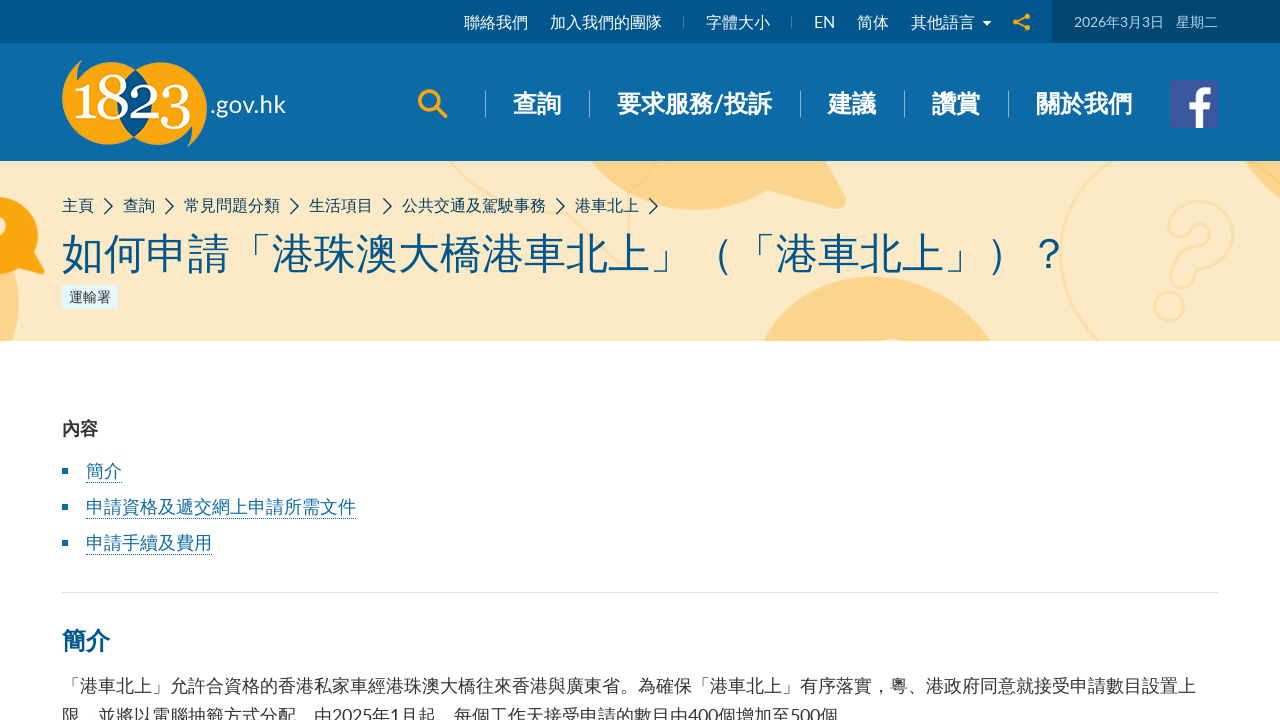

Scrolled down page (PageDown 1/5)
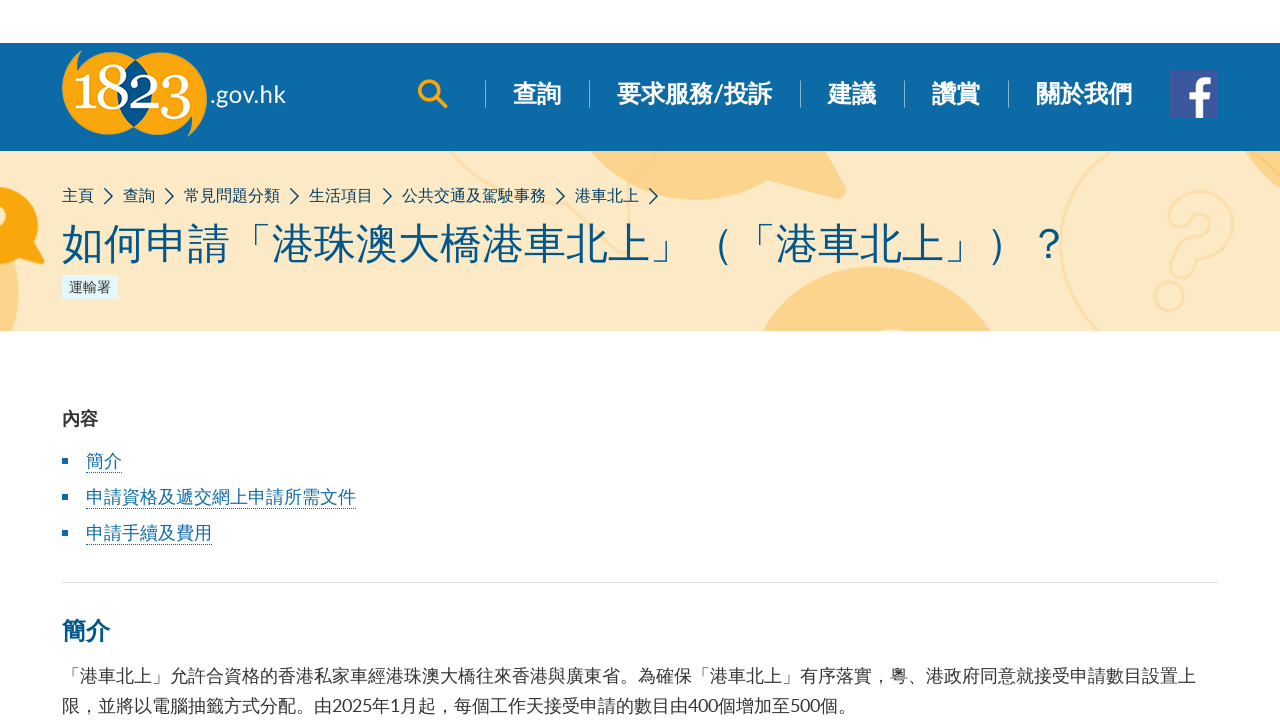

Scrolled down page (PageDown 2/5)
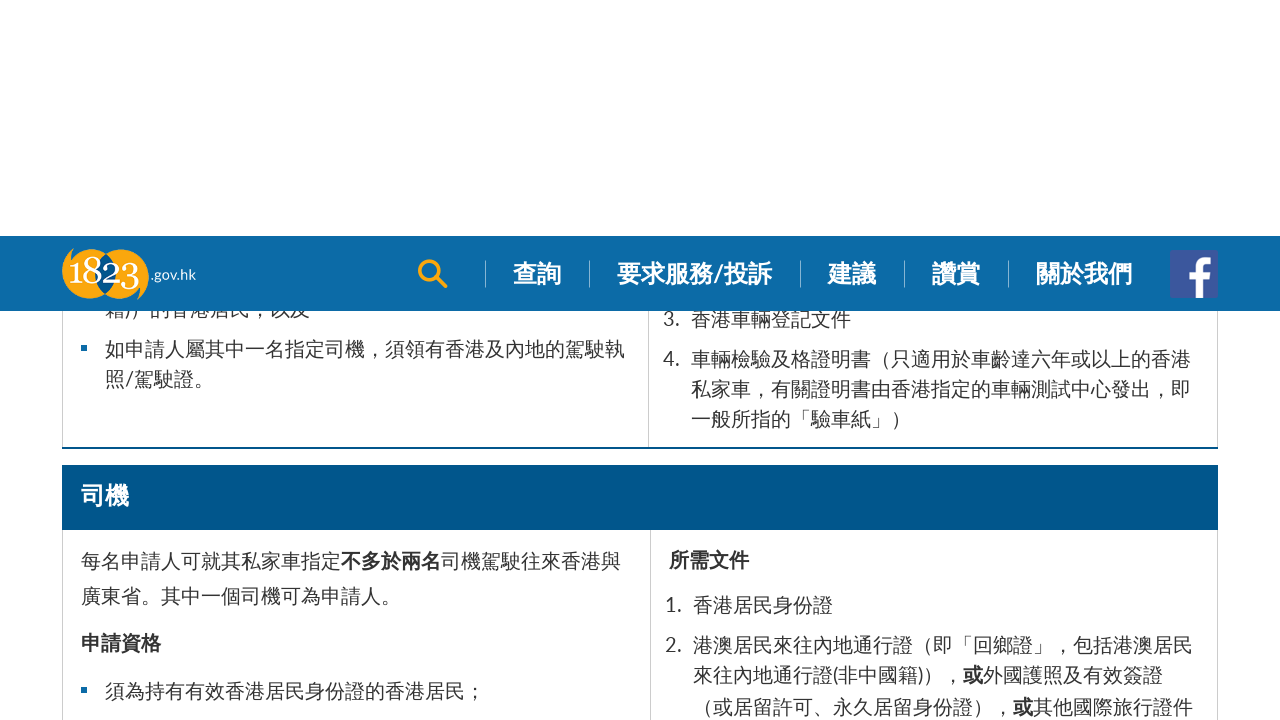

Scrolled down page (PageDown 3/5)
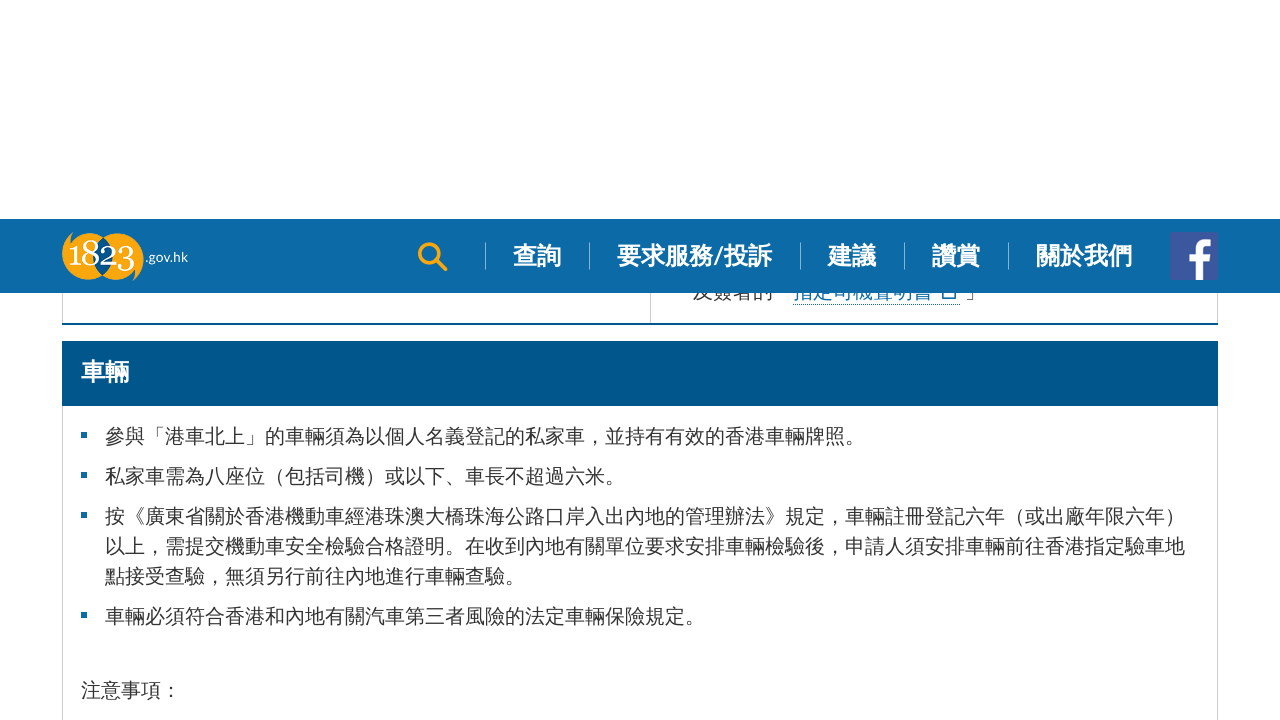

Scrolled down page (PageDown 4/5)
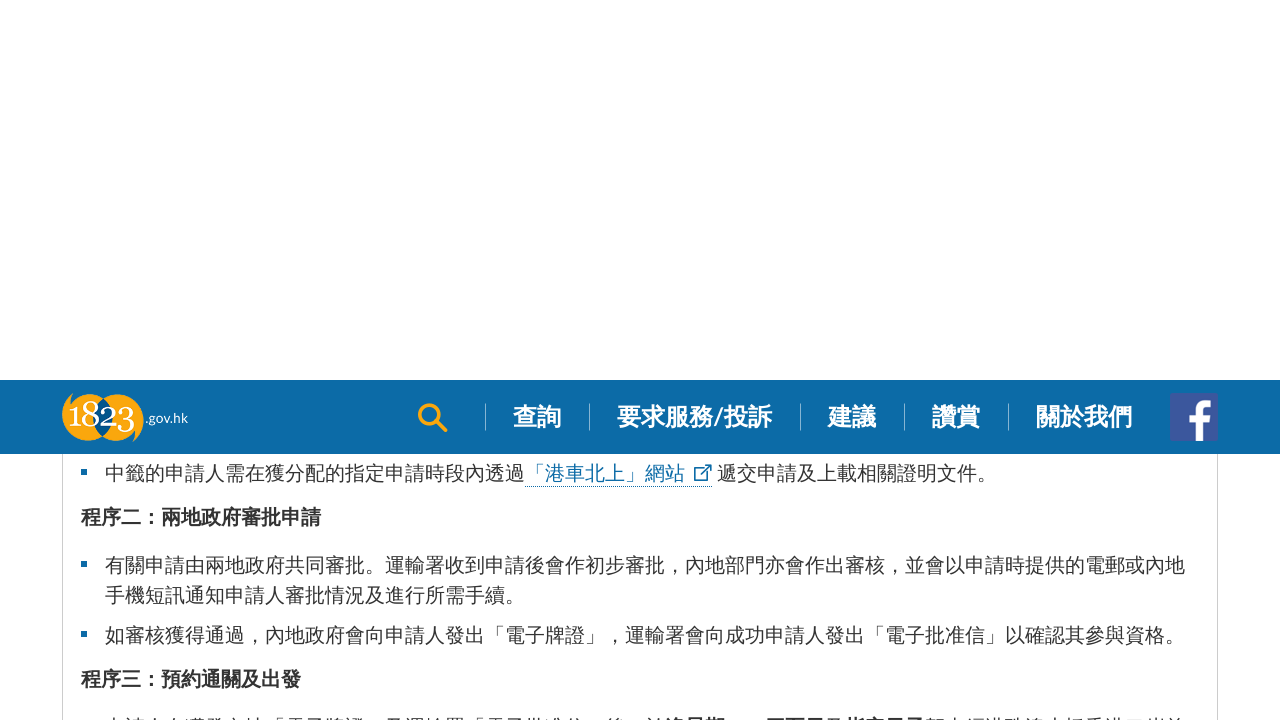

Scrolled down page (PageDown 5/5)
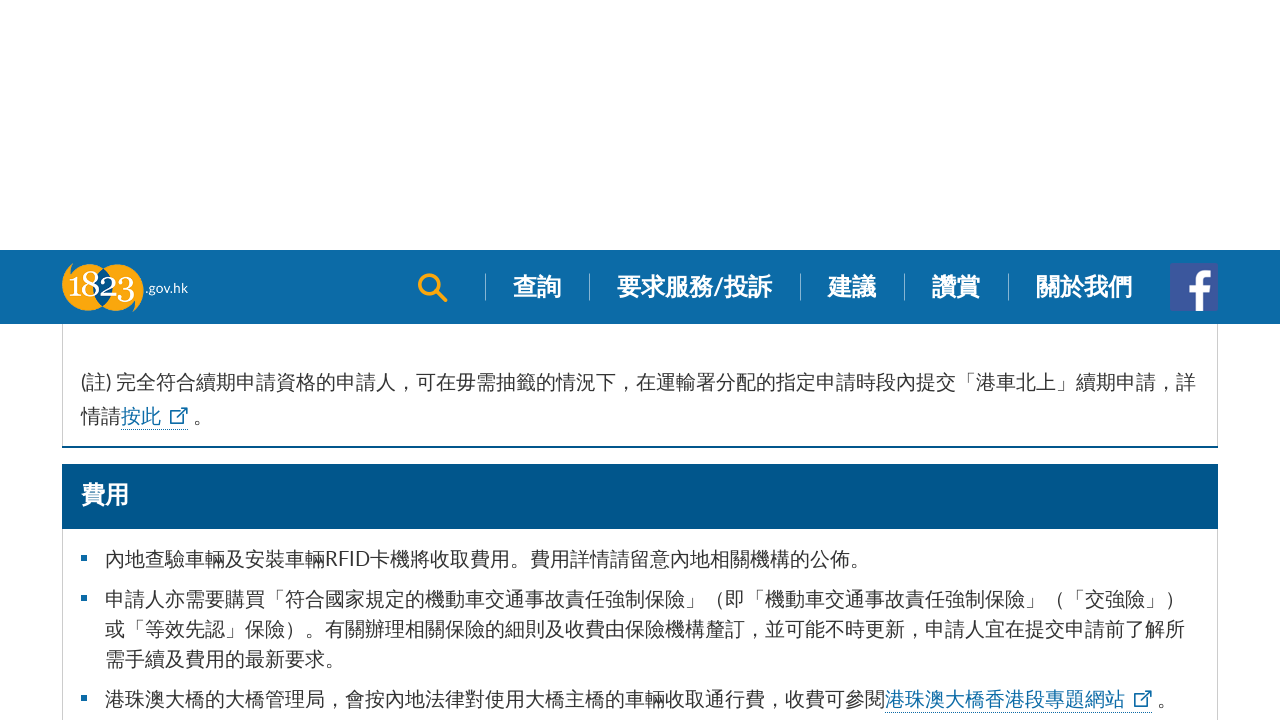

Clicked external link to Hong Kong-Zhuhai-Macau Bridge portal at (440, 312) on xpath=//a[@href='https://www.hzmbqfs.gov.hk/tc/']
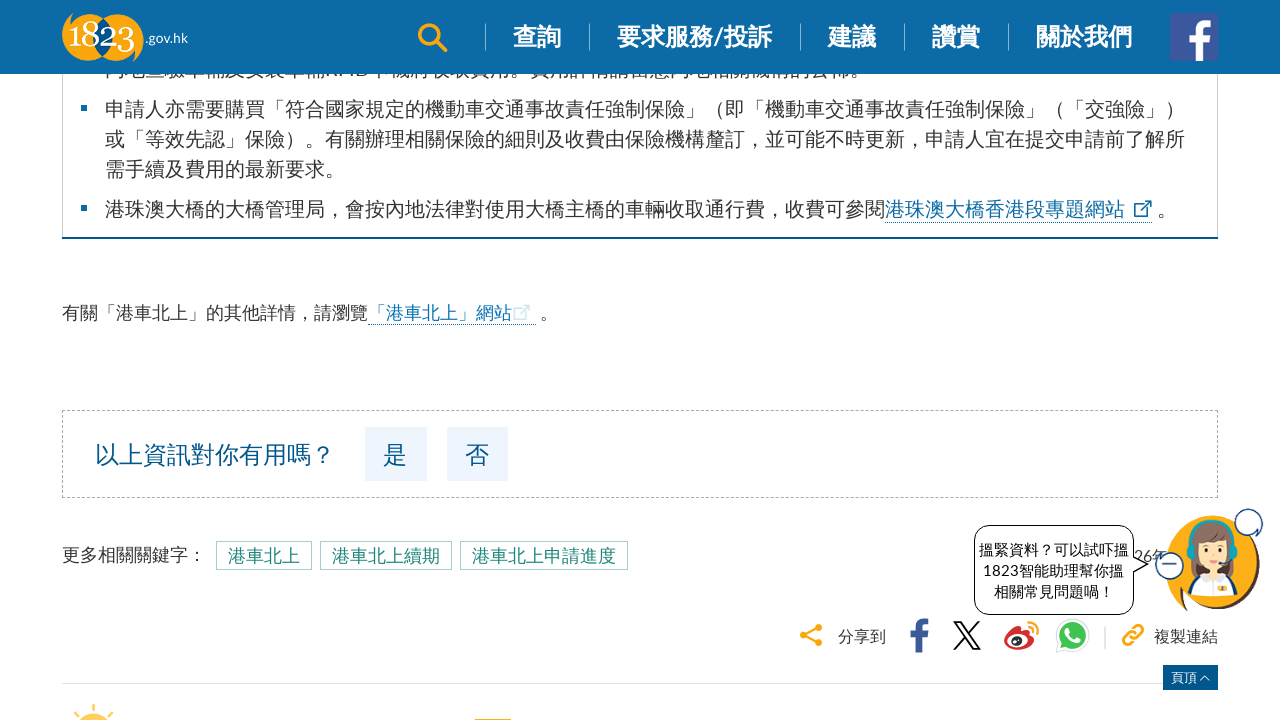

External link opened in new tab
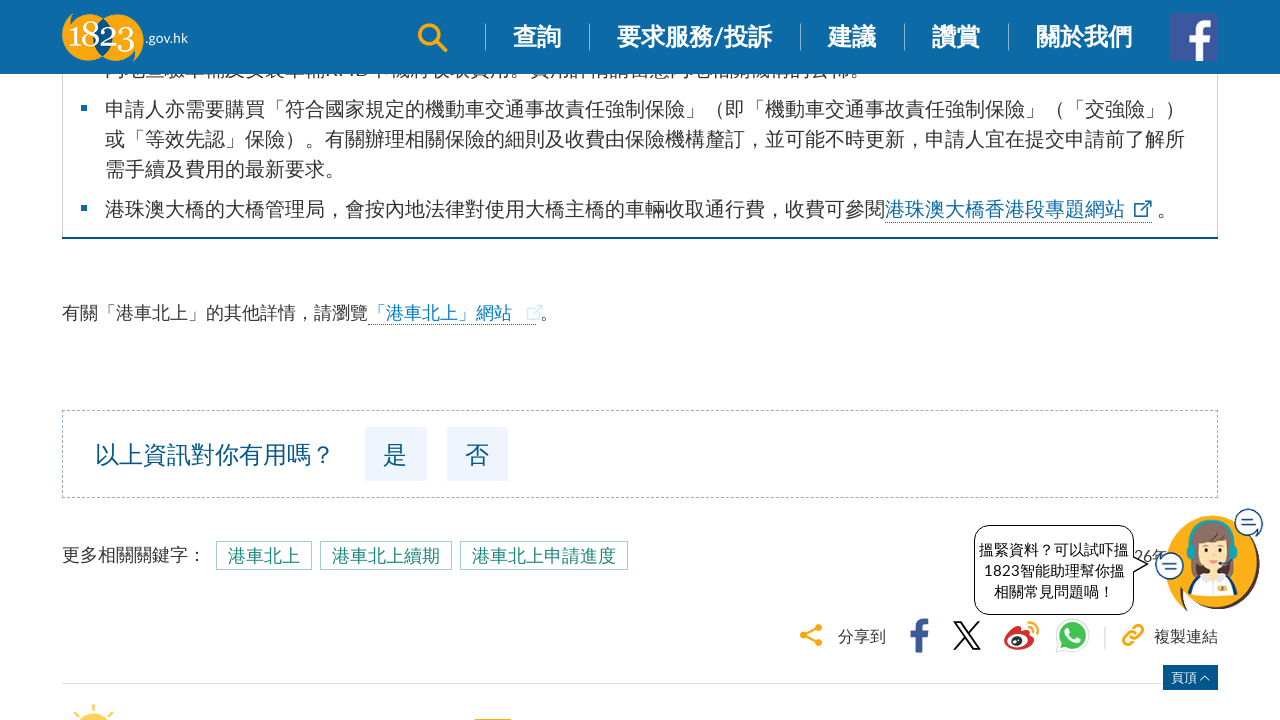

Closed new tab
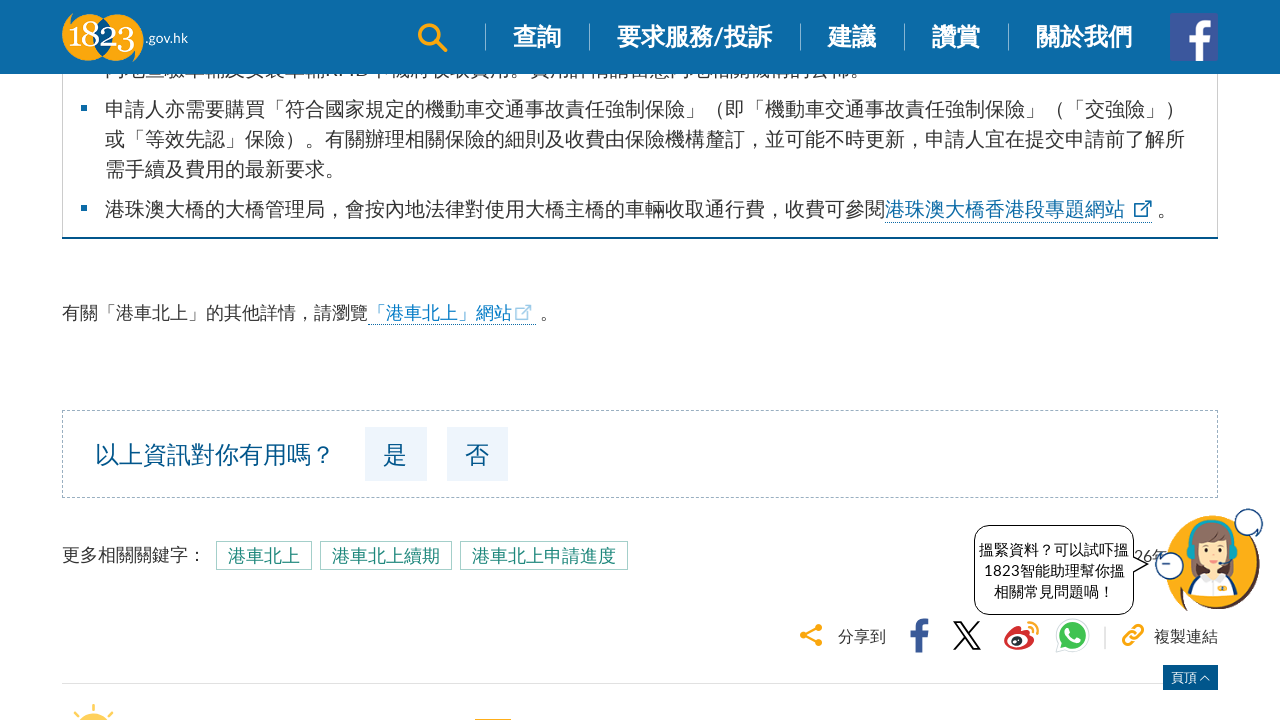

Clicked '是' button for 'Is this page useful?' question at (396, 454) on xpath=//button[@name='q_useful'][text()='是']
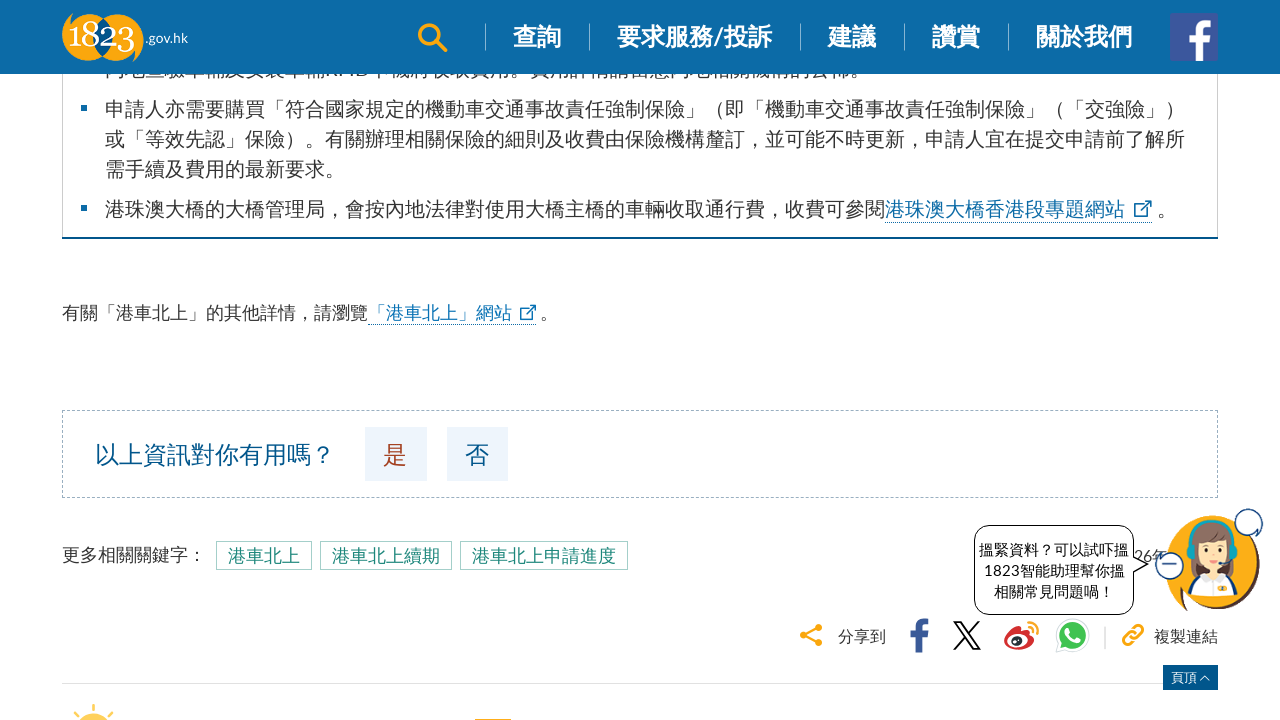

Clicked '是' button for 'Is information sufficient?' question at (444, 360) on xpath=//button[@name='q_sufficient'][contains(text(),'是')]
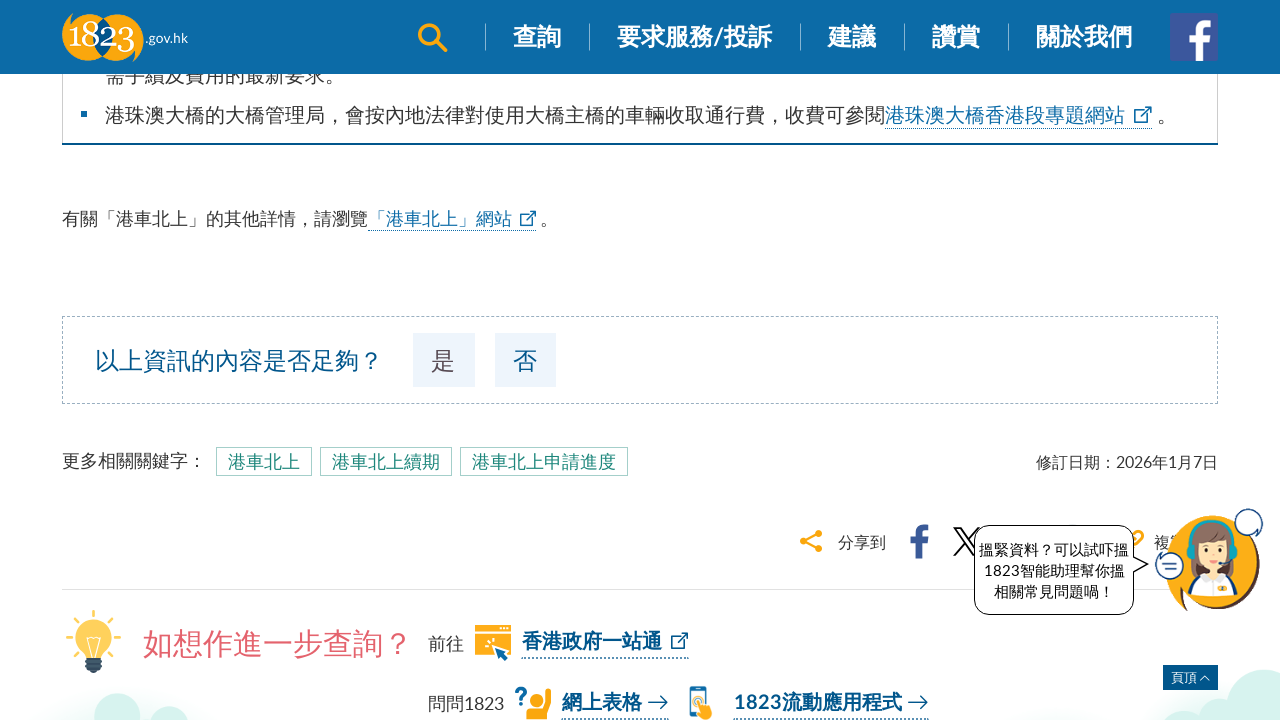

Clicked '是' button for 'Is page easy to use?' question at (468, 693) on xpath=//button[@name='q_easy'][contains(text(),'是')]
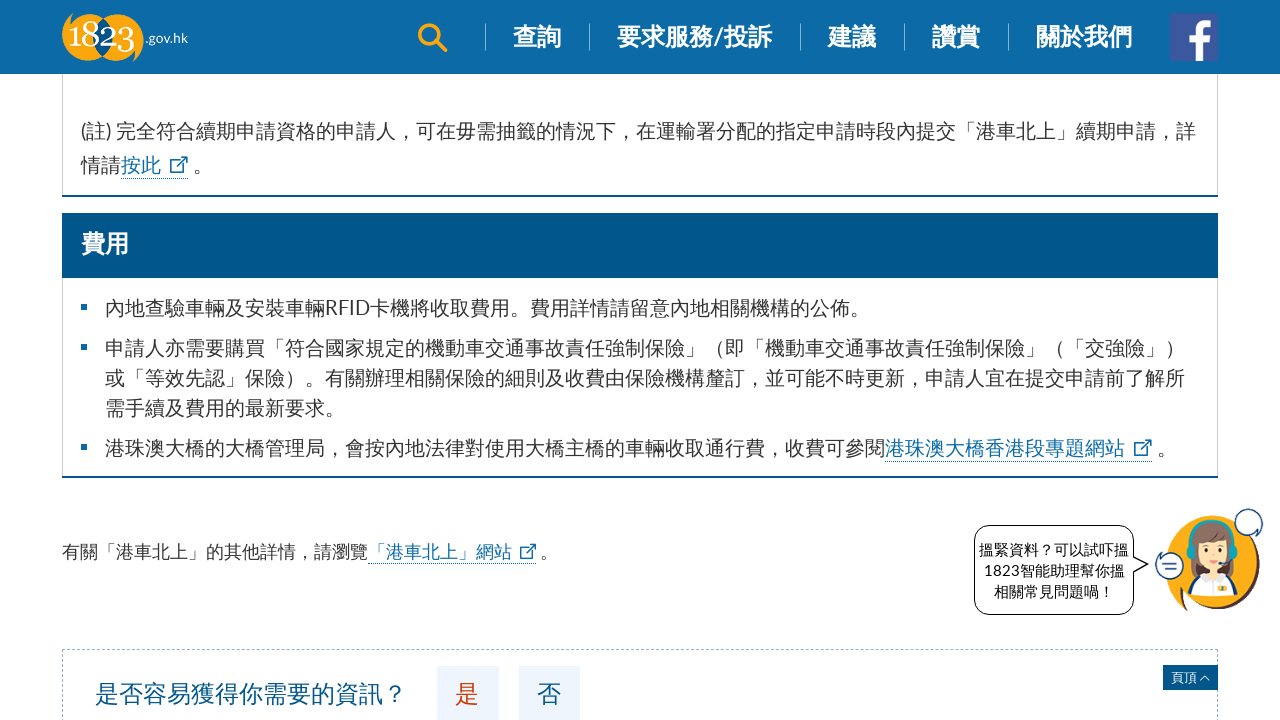

Clicked '遞交' (Submit) button to complete feedback survey at (908, 693) on xpath=//button[contains(text(),'遞交')]
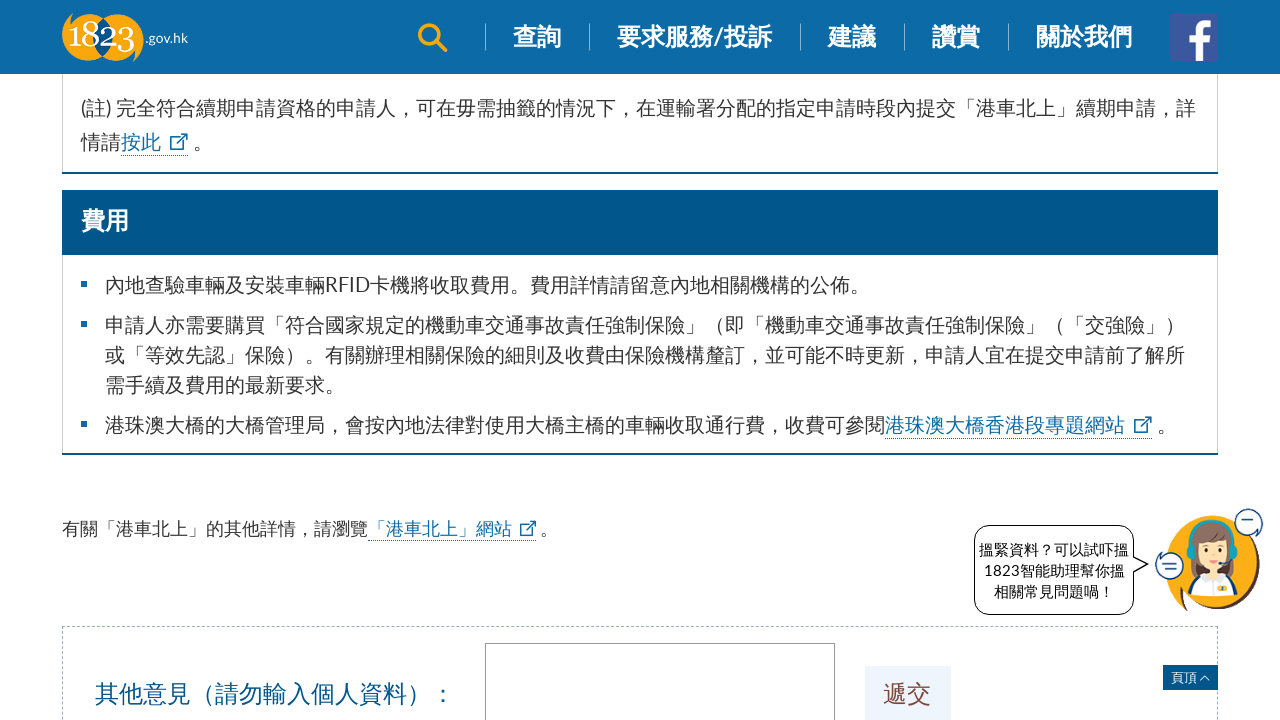

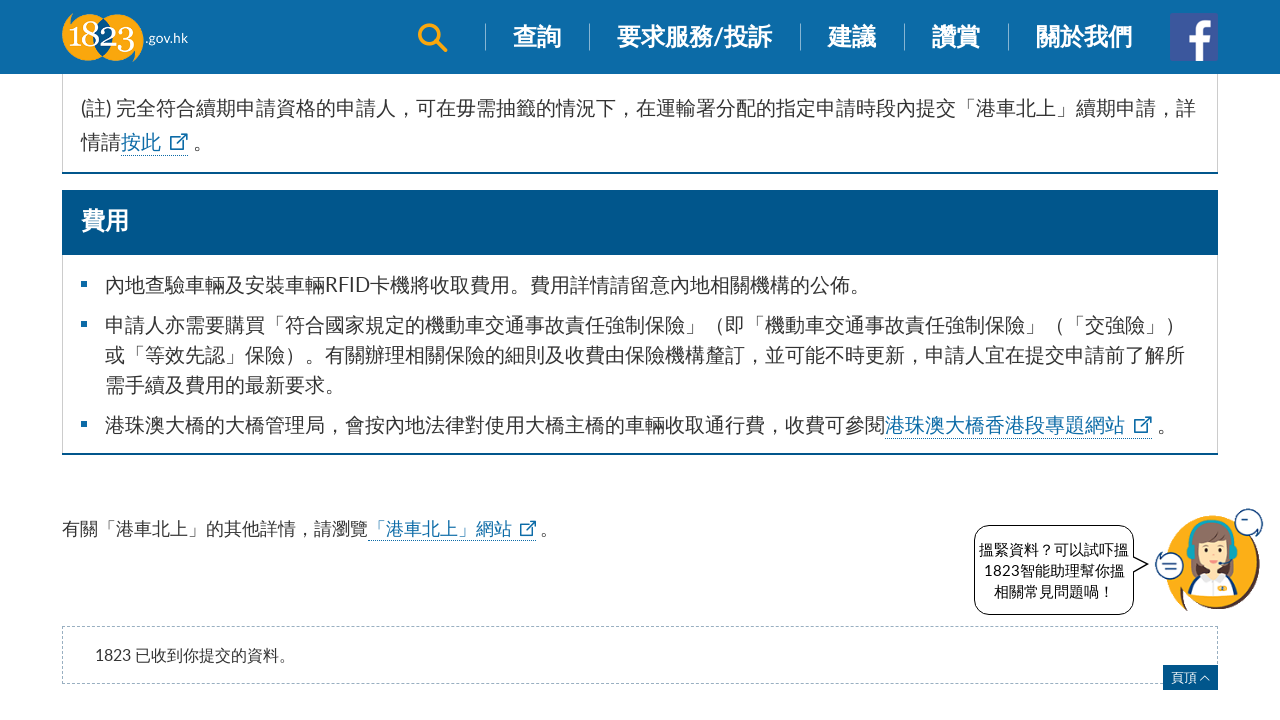